Tests various user actions on the Cypress Kitchen Sink demo page including typing in email fields, keyboard interactions, focus/blur behaviors, form submission, canvas clicking, and clicking multiple elements.

Starting URL: https://example.cypress.io/

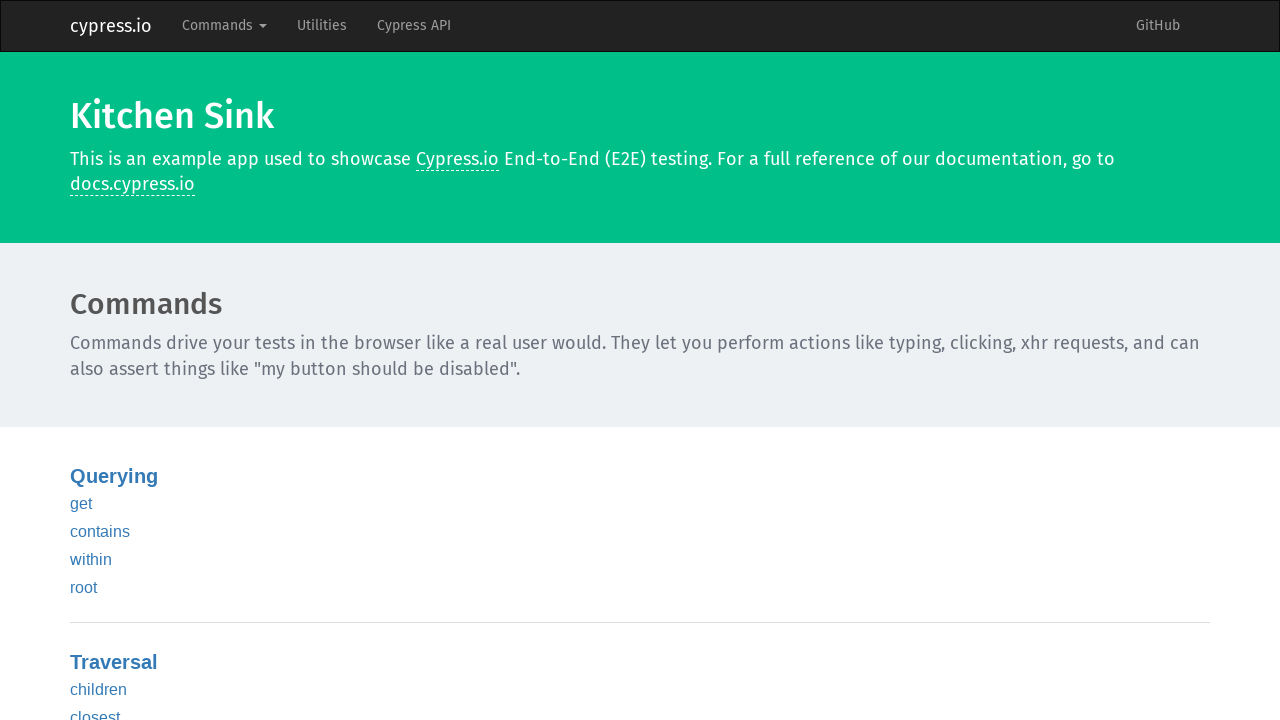

Clicked on the Actions button from home list at (106, 360) on xpath=//ul[@class='home-list']//a[normalize-space()='Actions']
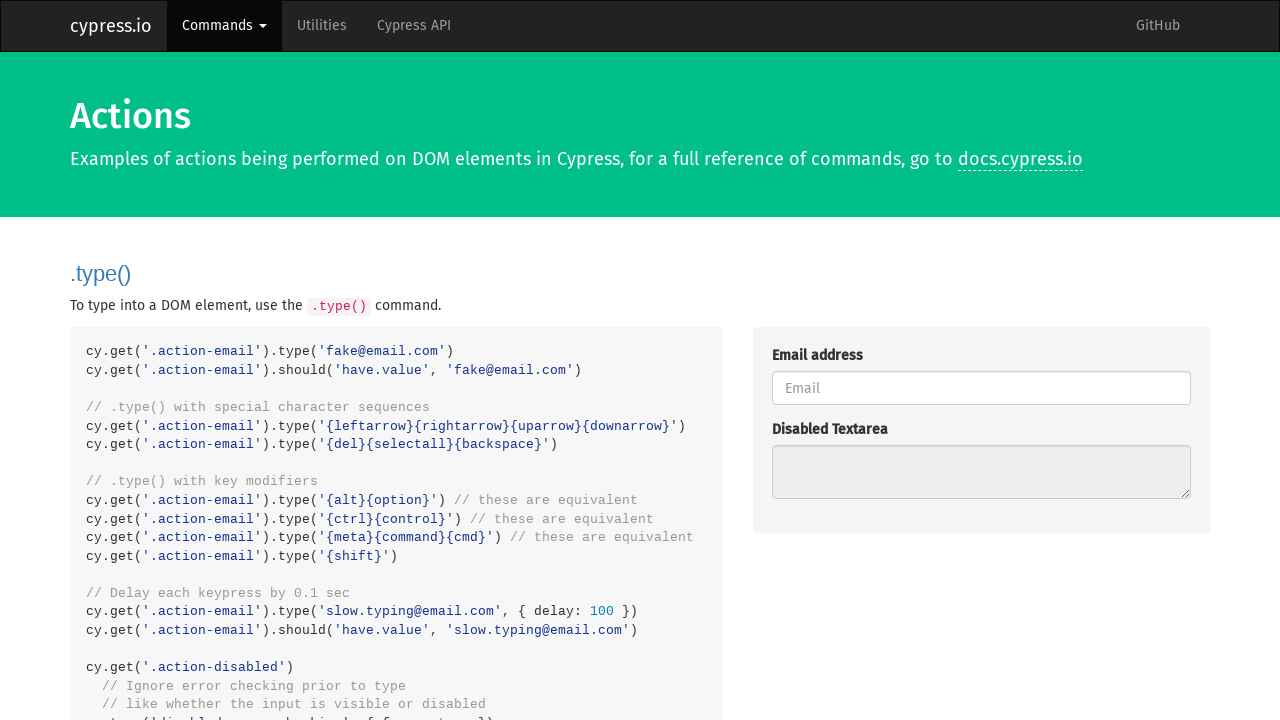

Filled email field with 'BrainStation23@email.com' on .action-email
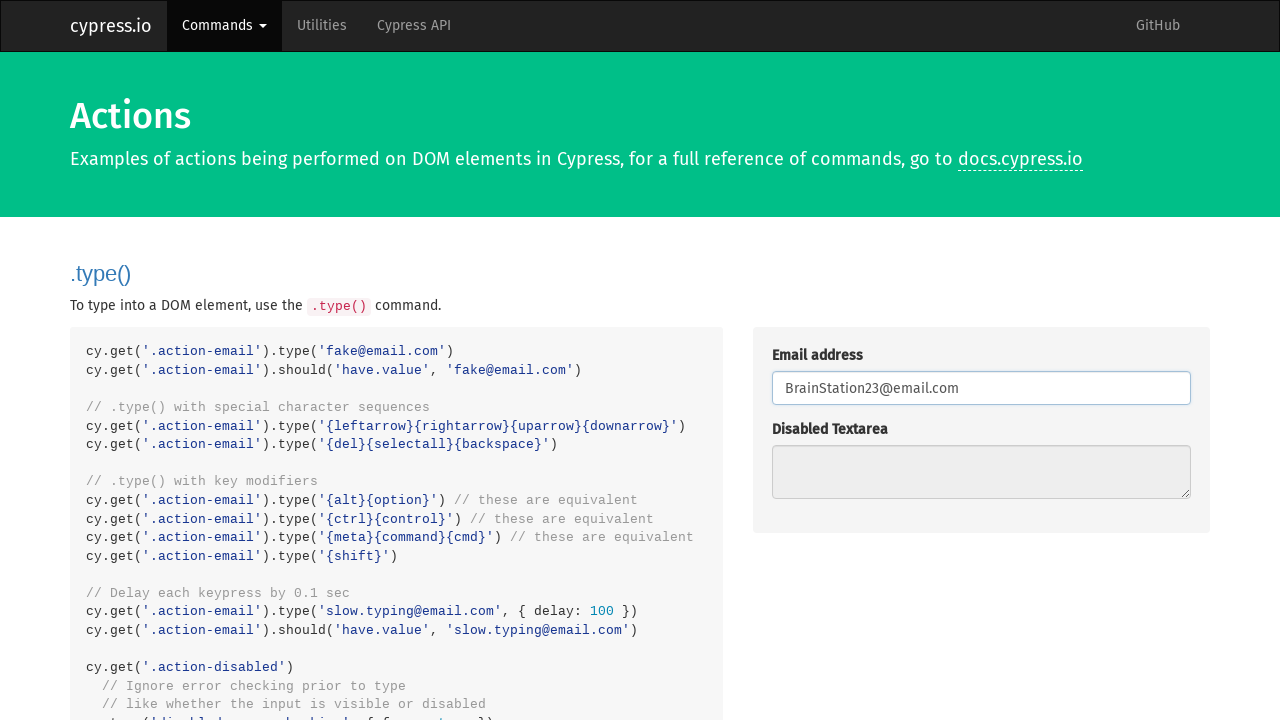

Pressed ArrowLeft key
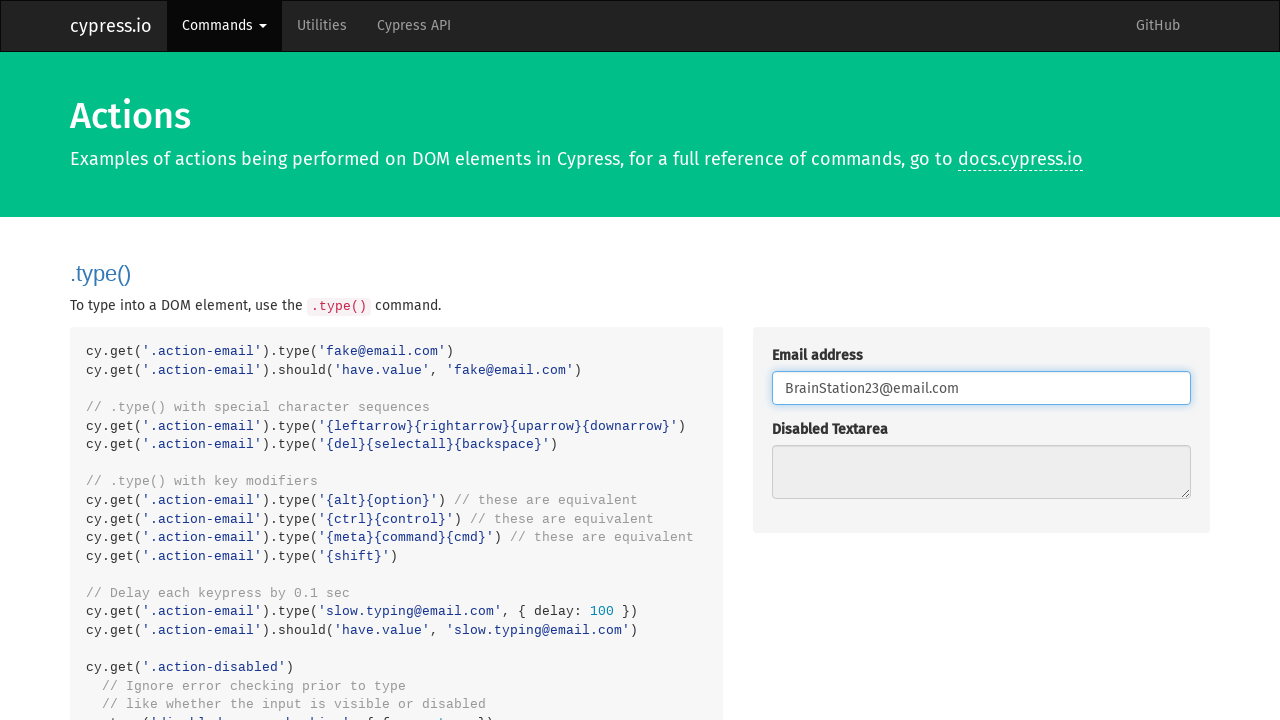

Pressed ArrowRight key
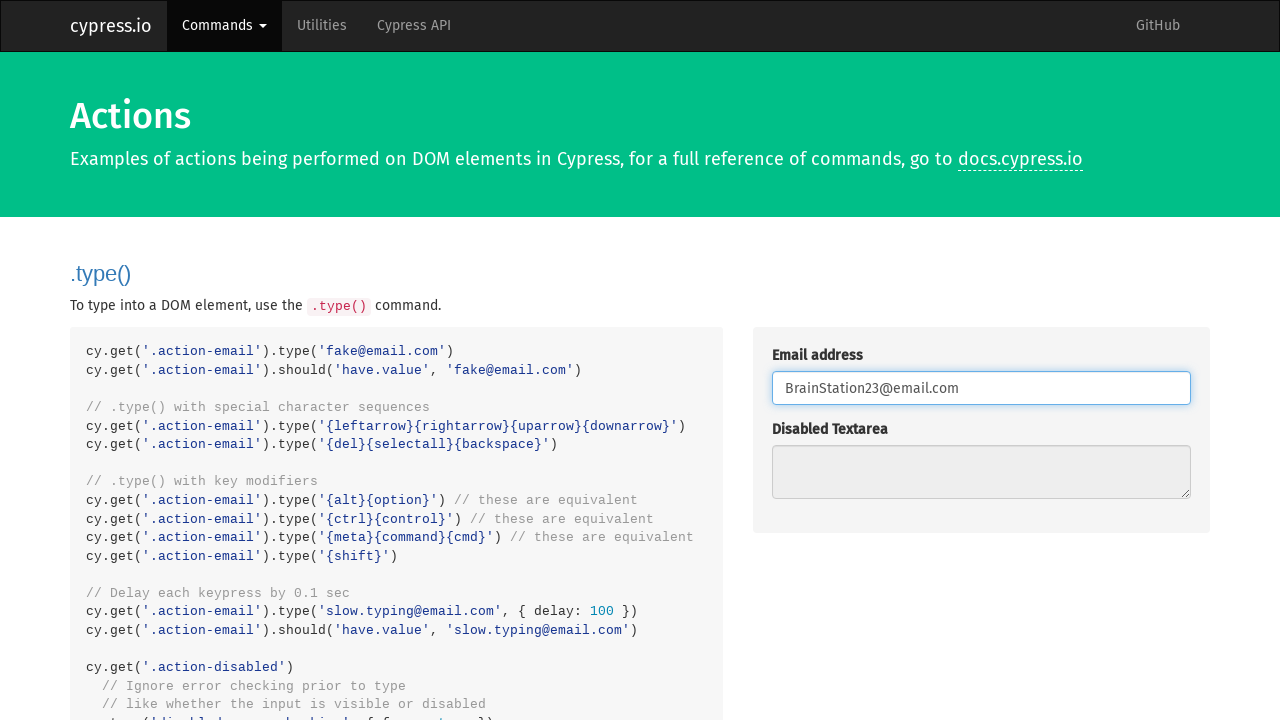

Pressed ArrowUp key
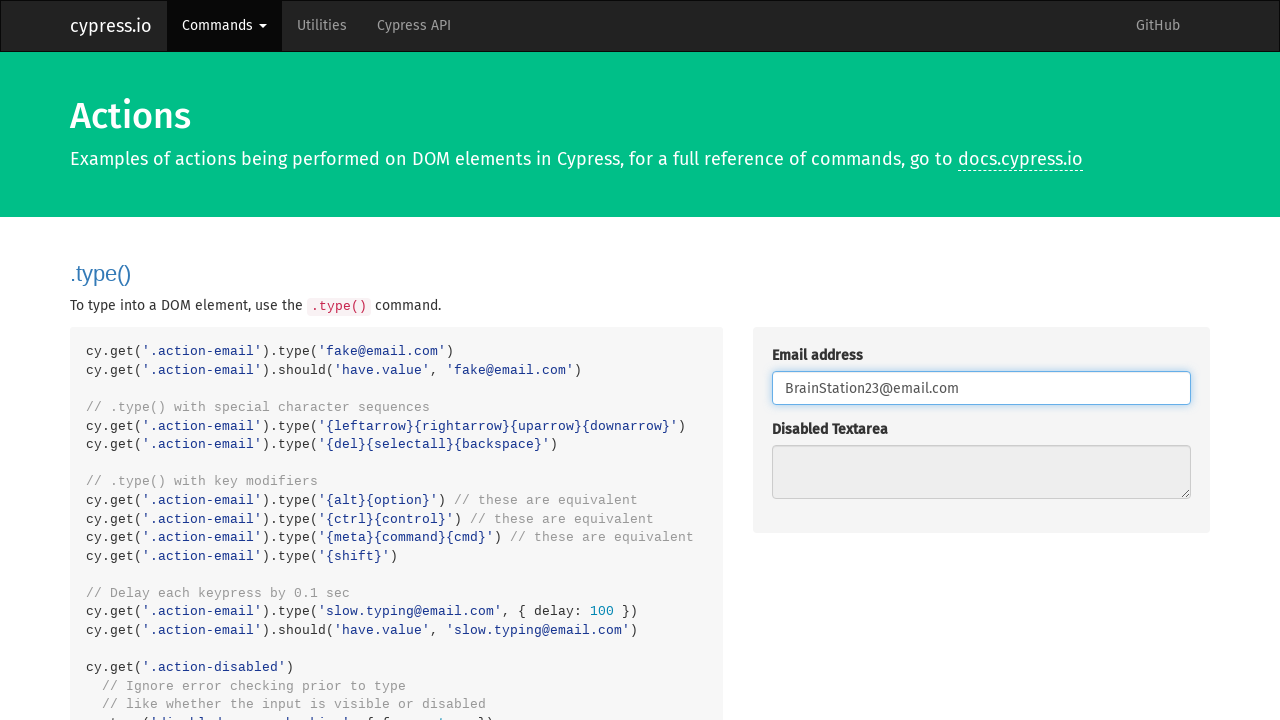

Pressed ArrowDown key
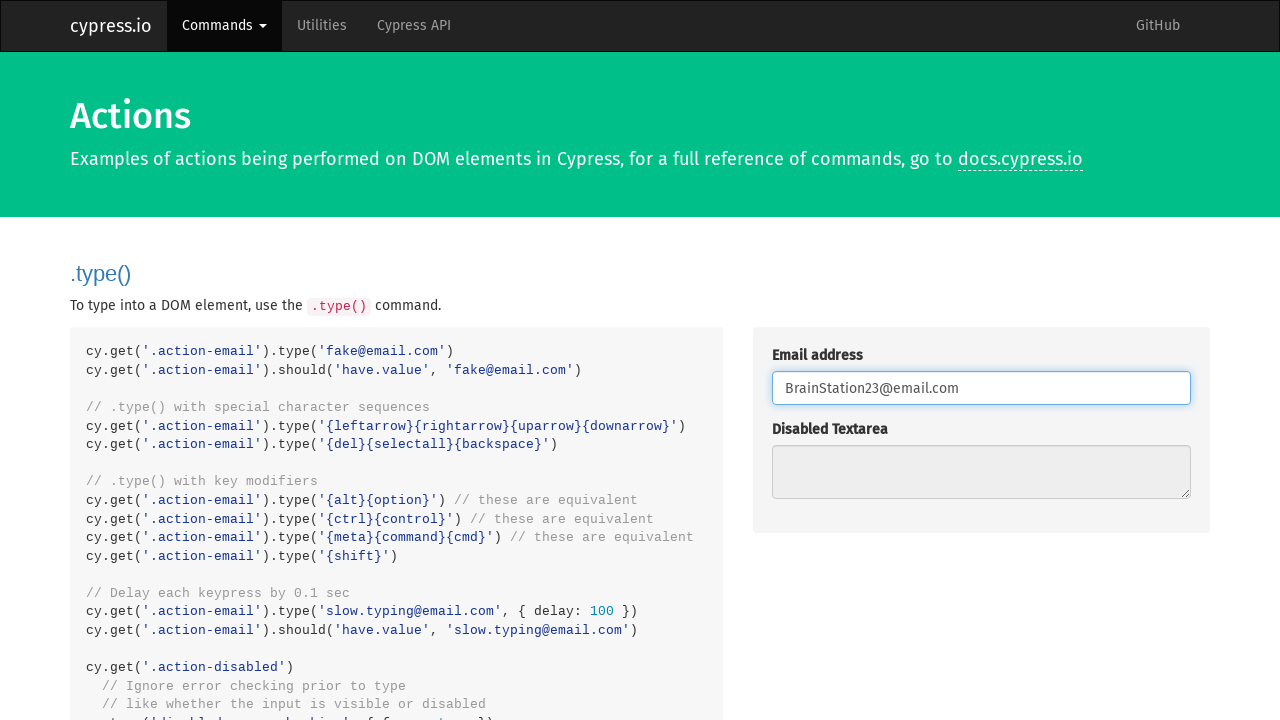

Pressed Delete key
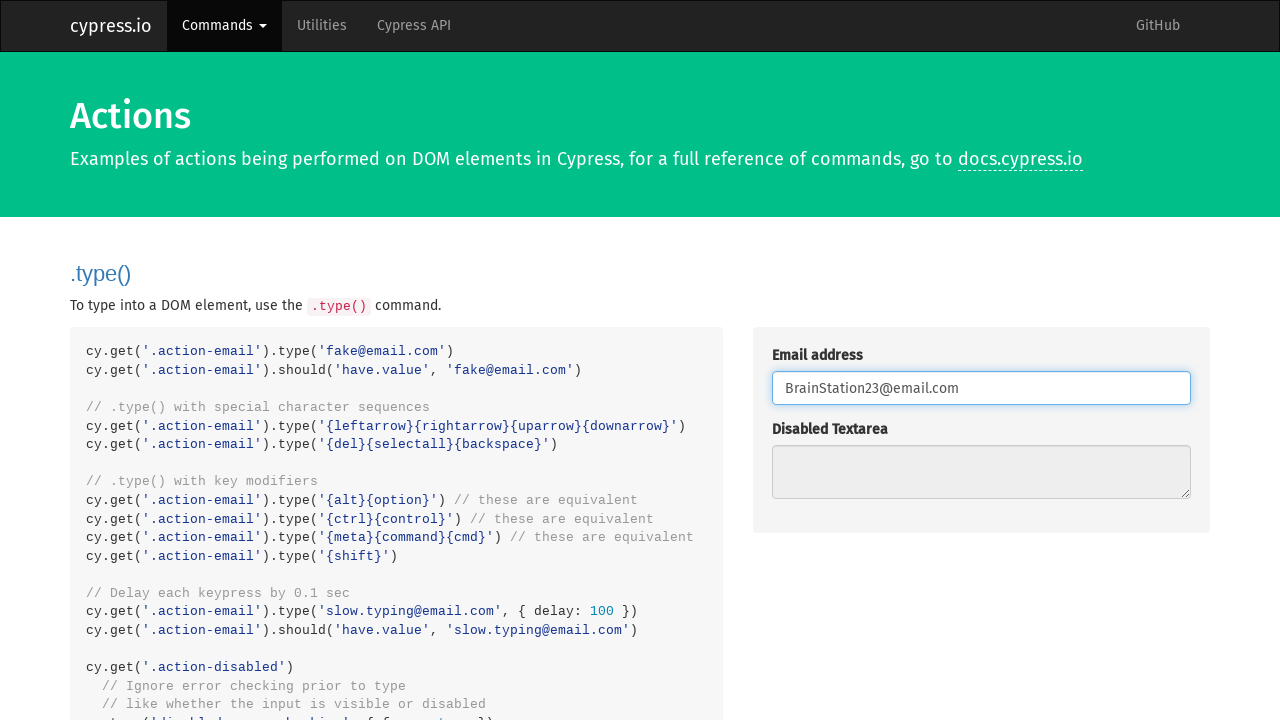

Pressed Alt key
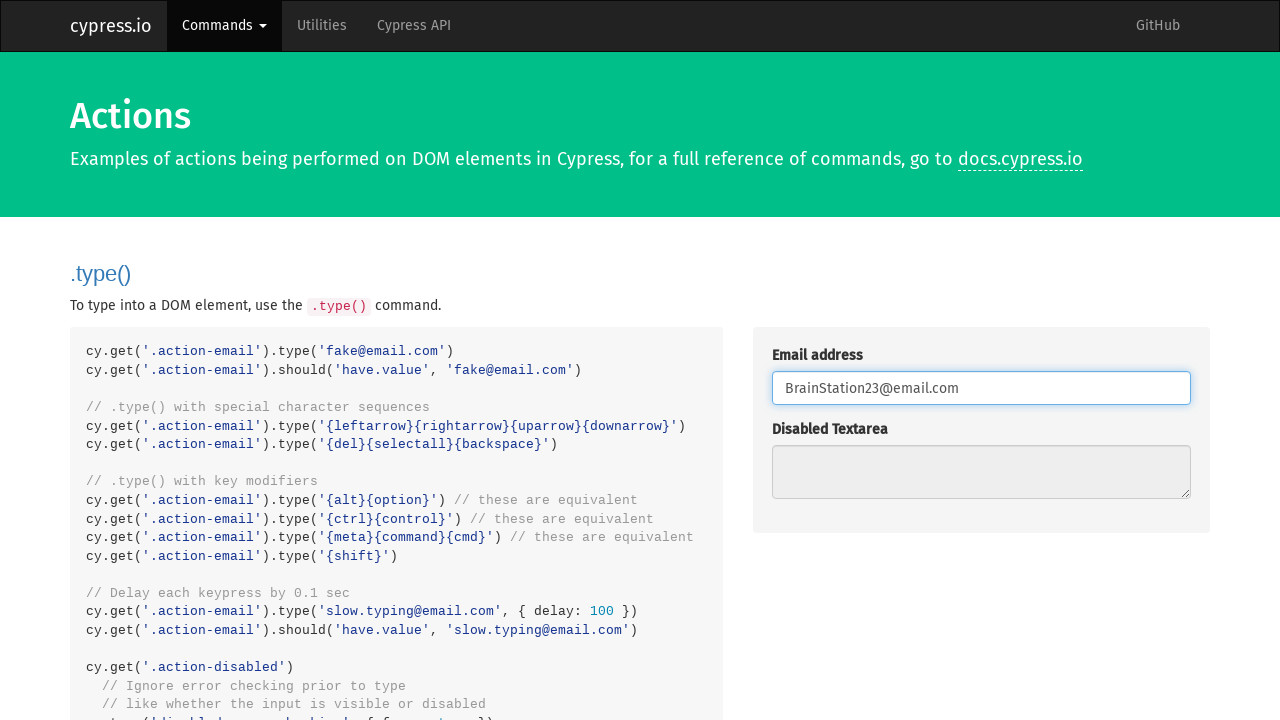

Pressed Control key
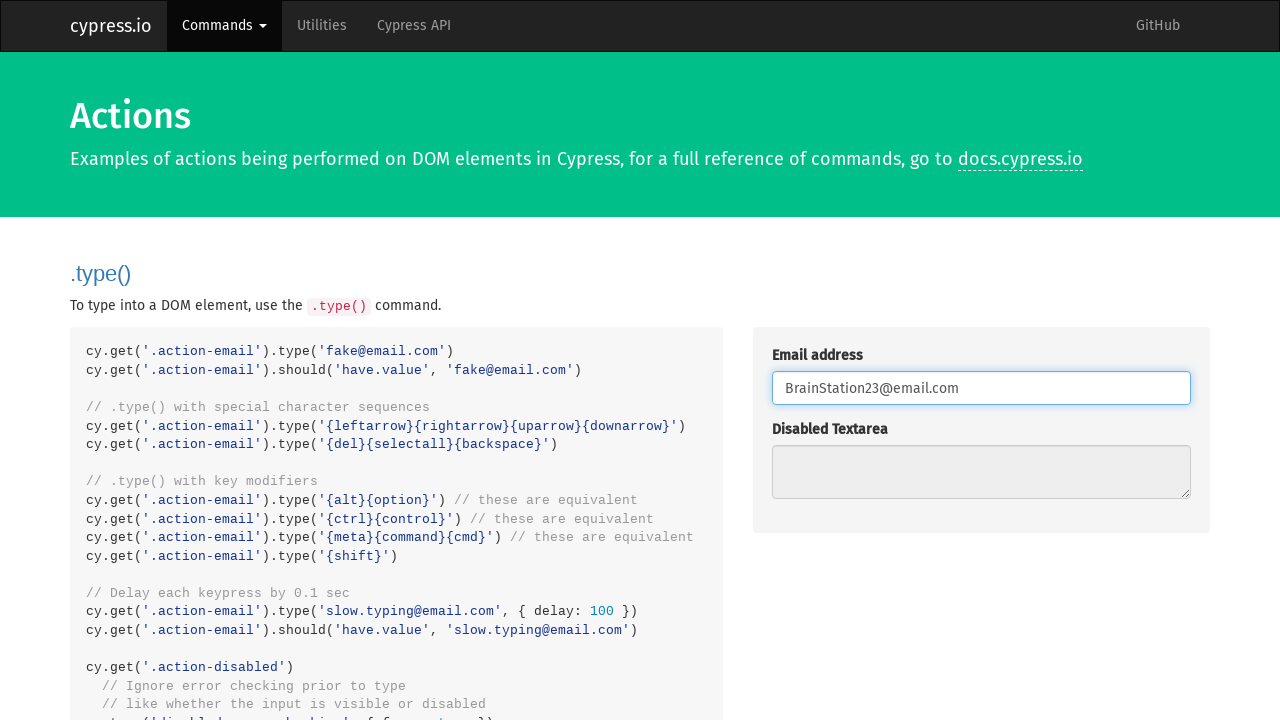

Pressed Meta key
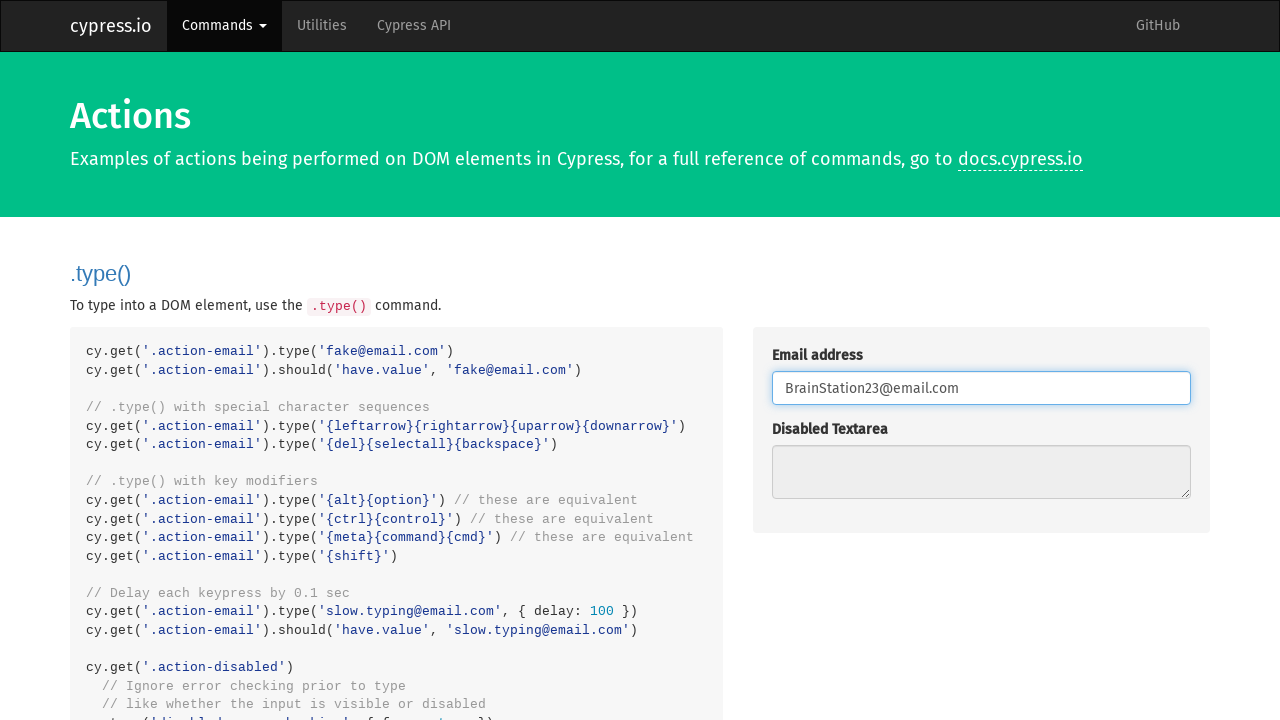

Pressed Shift key
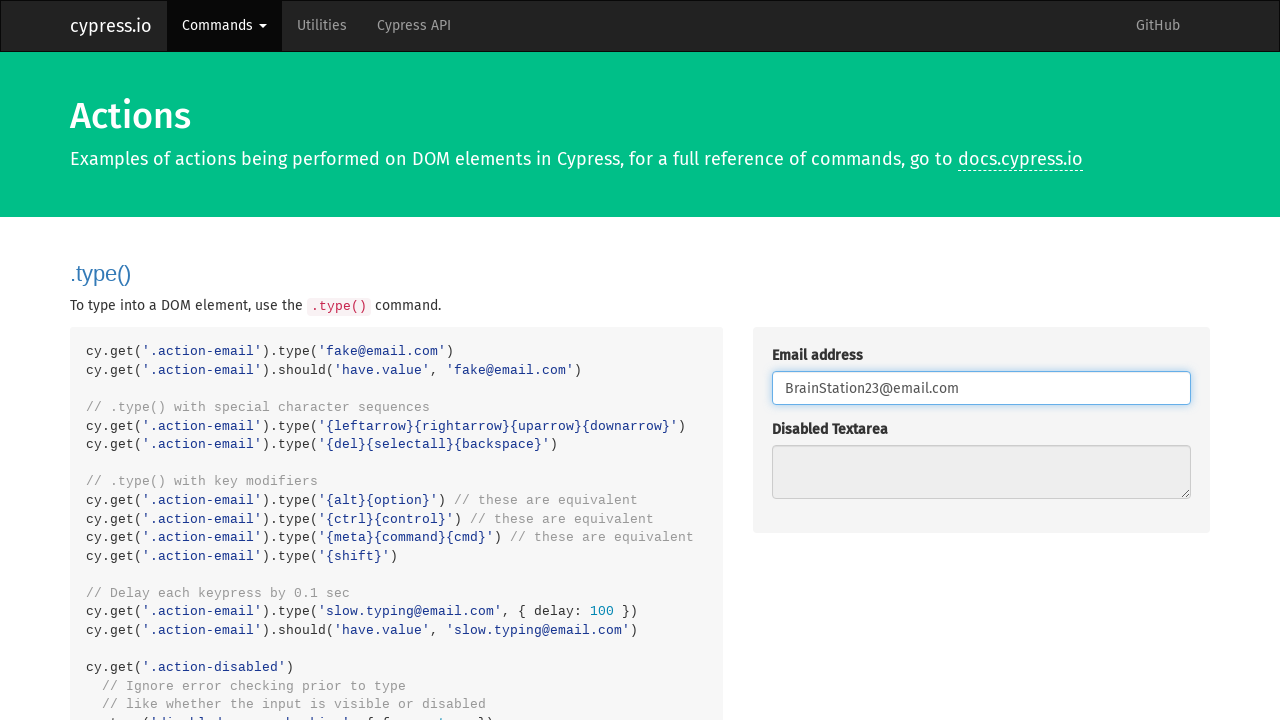

Pressed Control+A to select all text
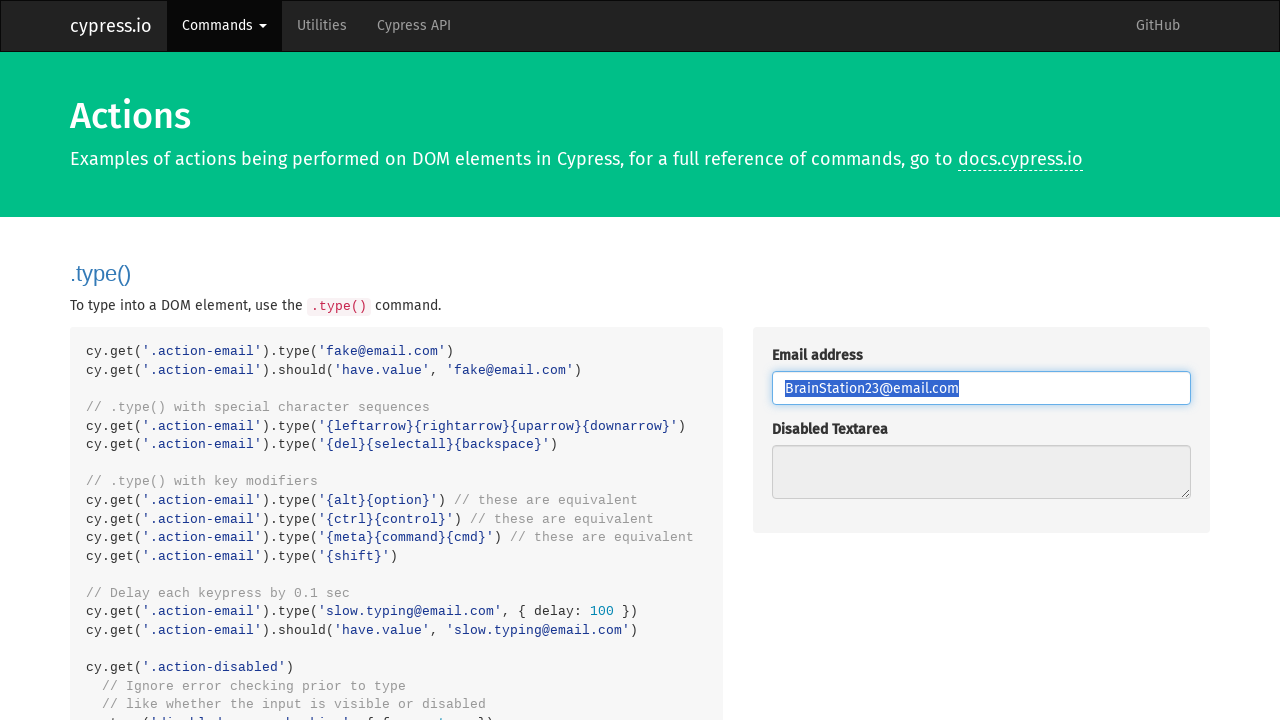

Pressed Backspace to delete selected text
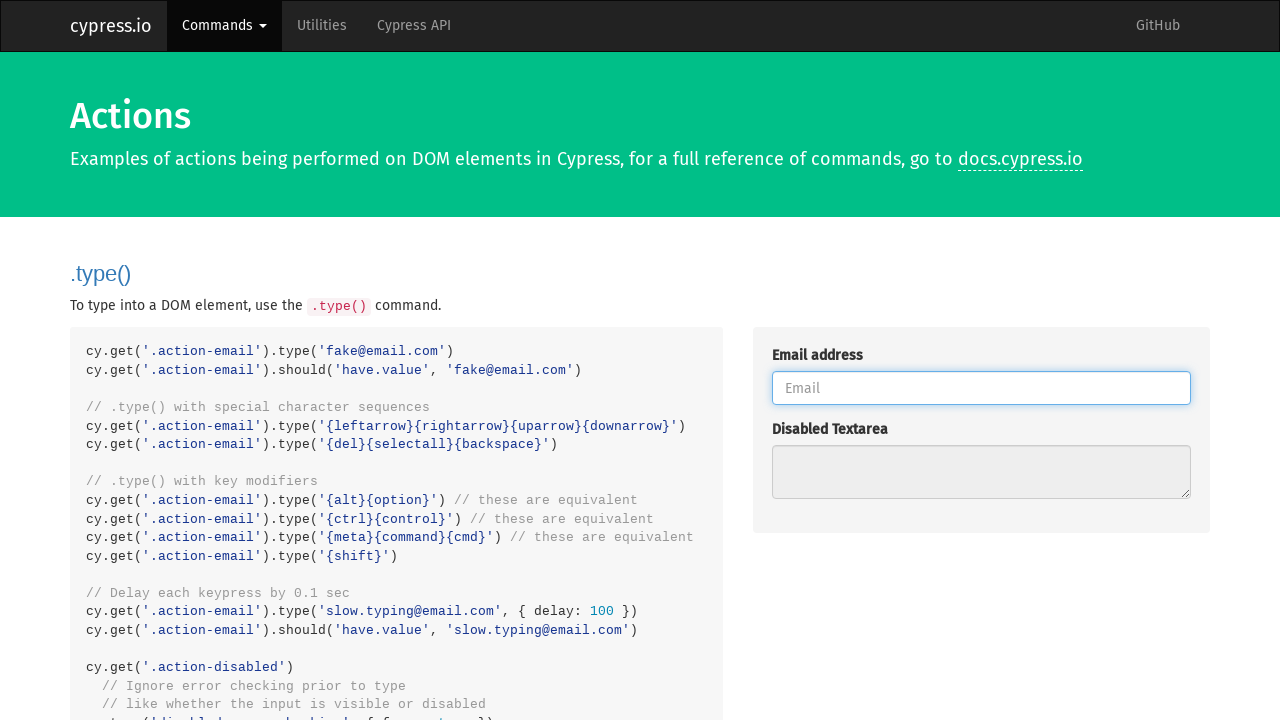

Typed 'slow.typing@email.com' with 100ms delay on .action-email
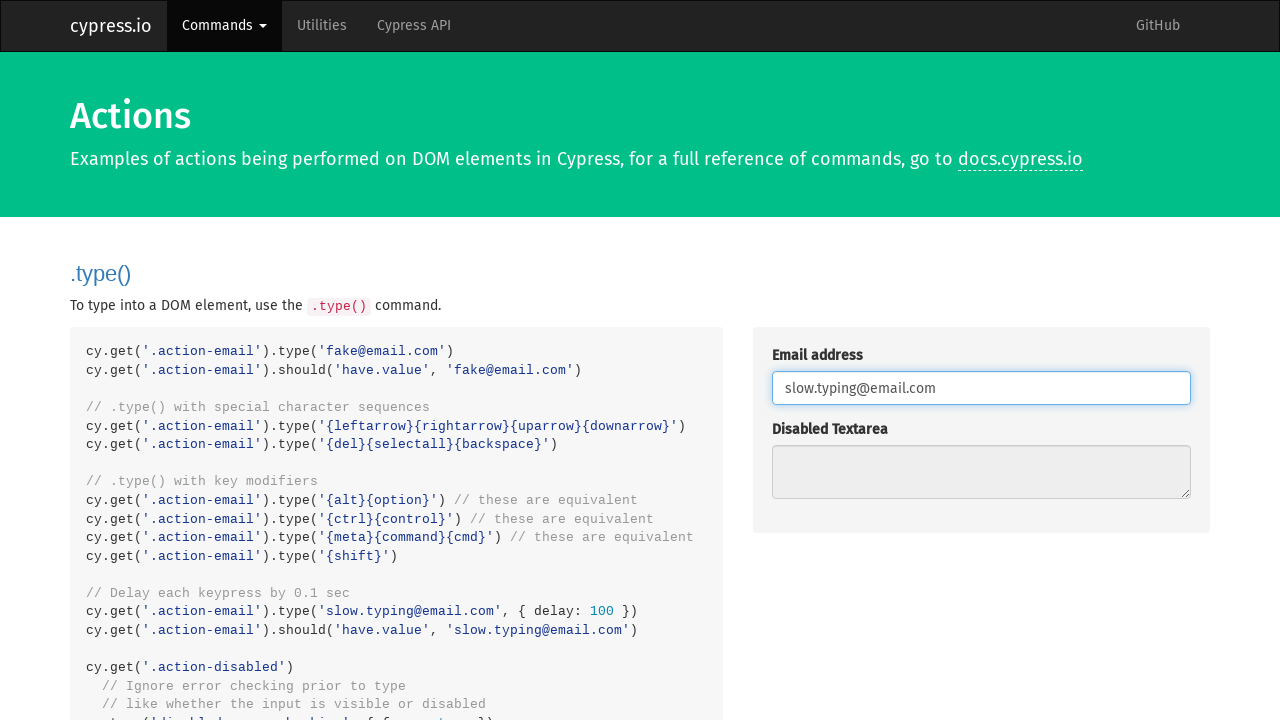

Removed disabled attribute from input field
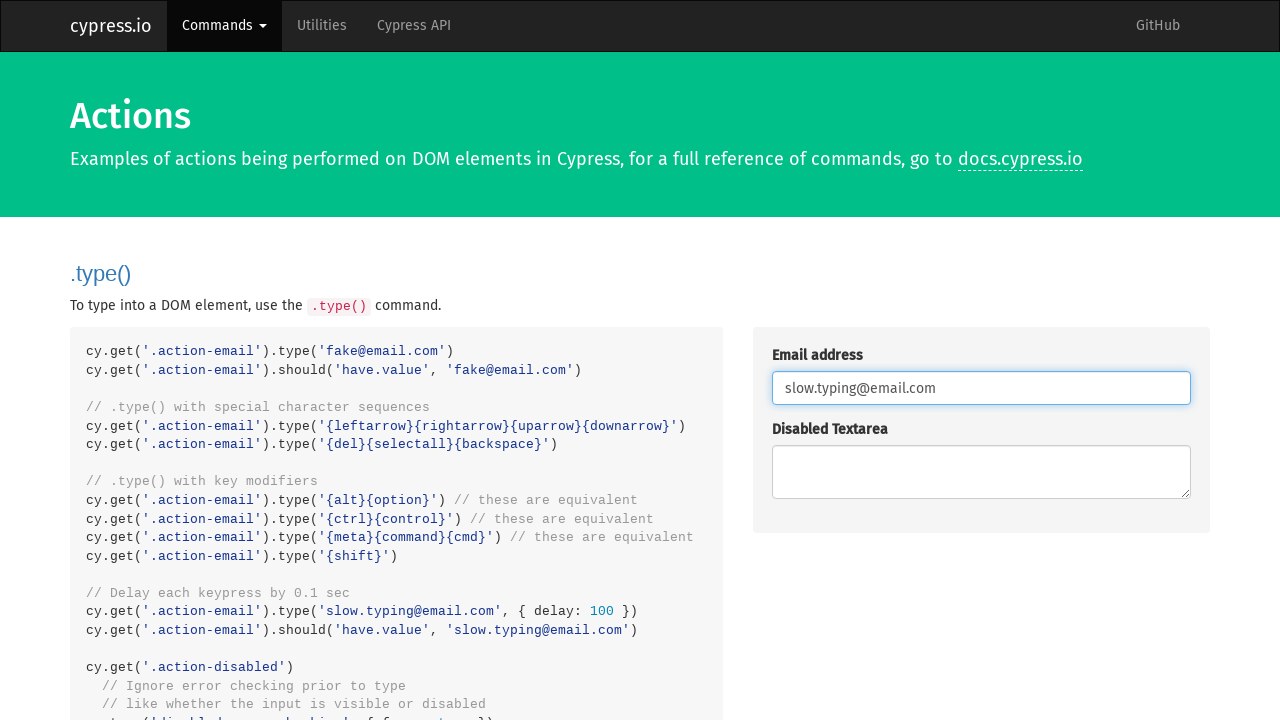

Filled previously disabled input with 'disabled error checking' on .action-disabled
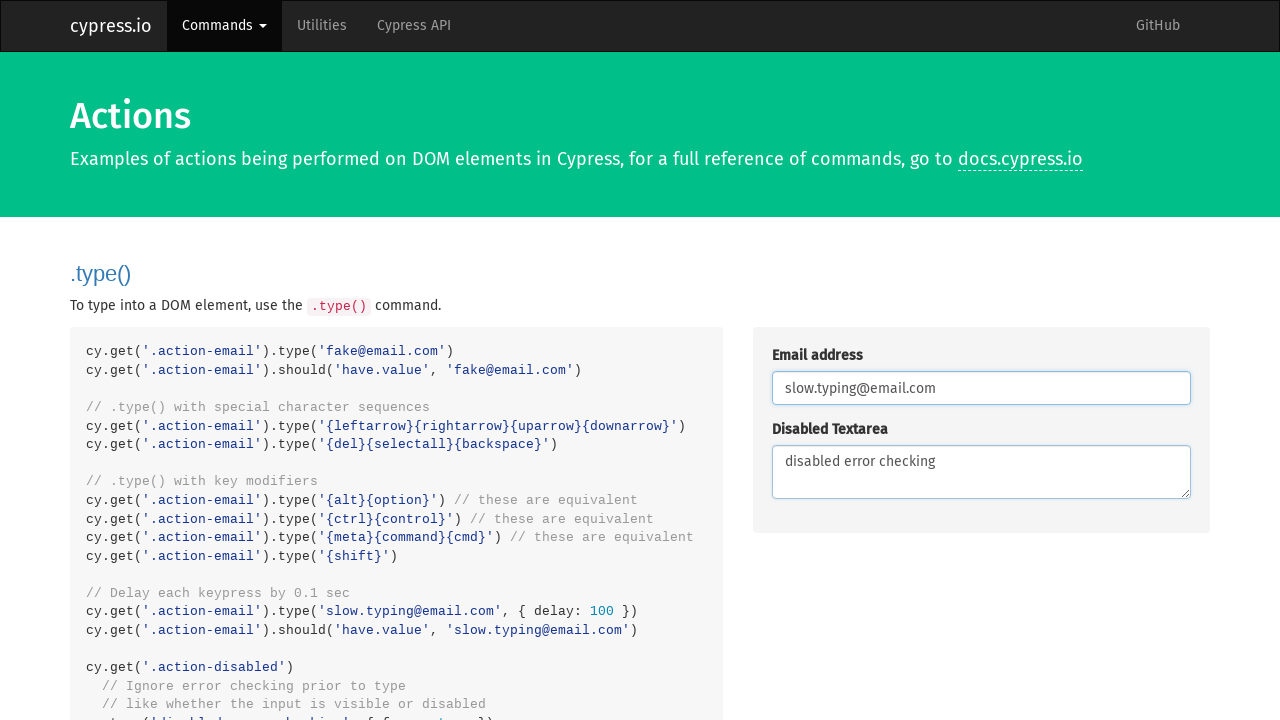

Focused on action-focus element on .action-focus
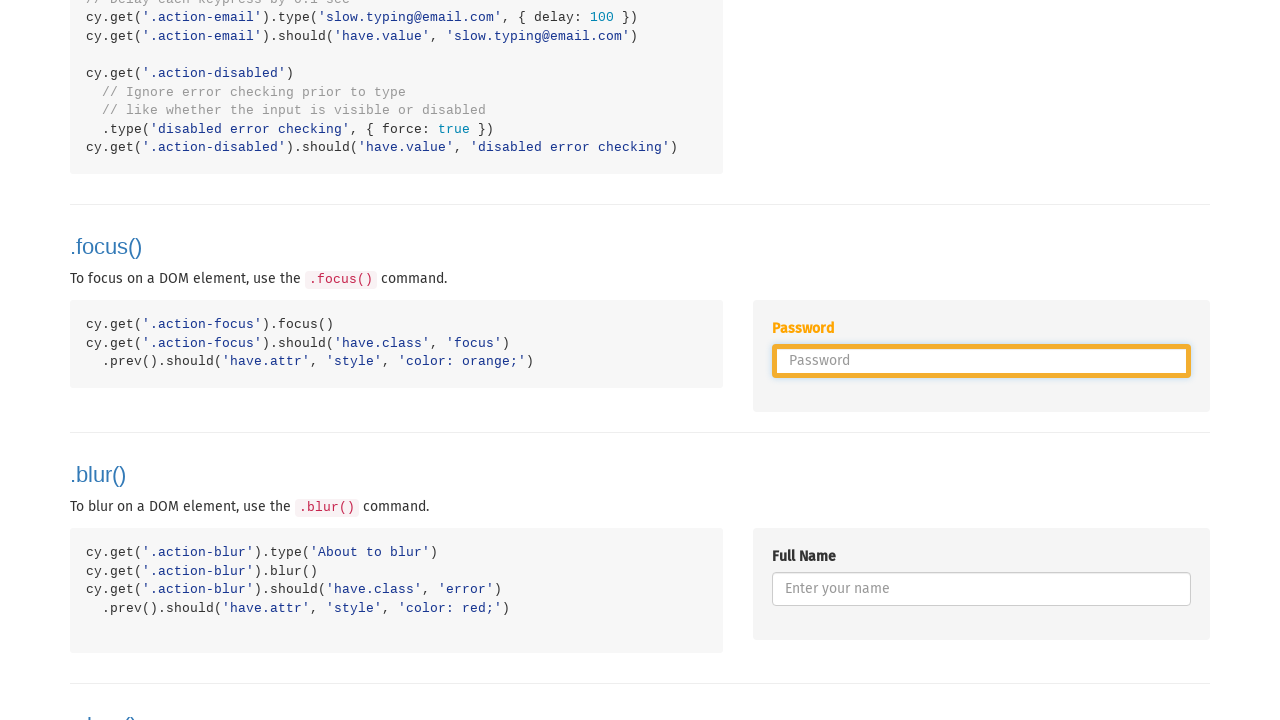

Typed '123456789' in focus element with 100ms delay on .action-focus
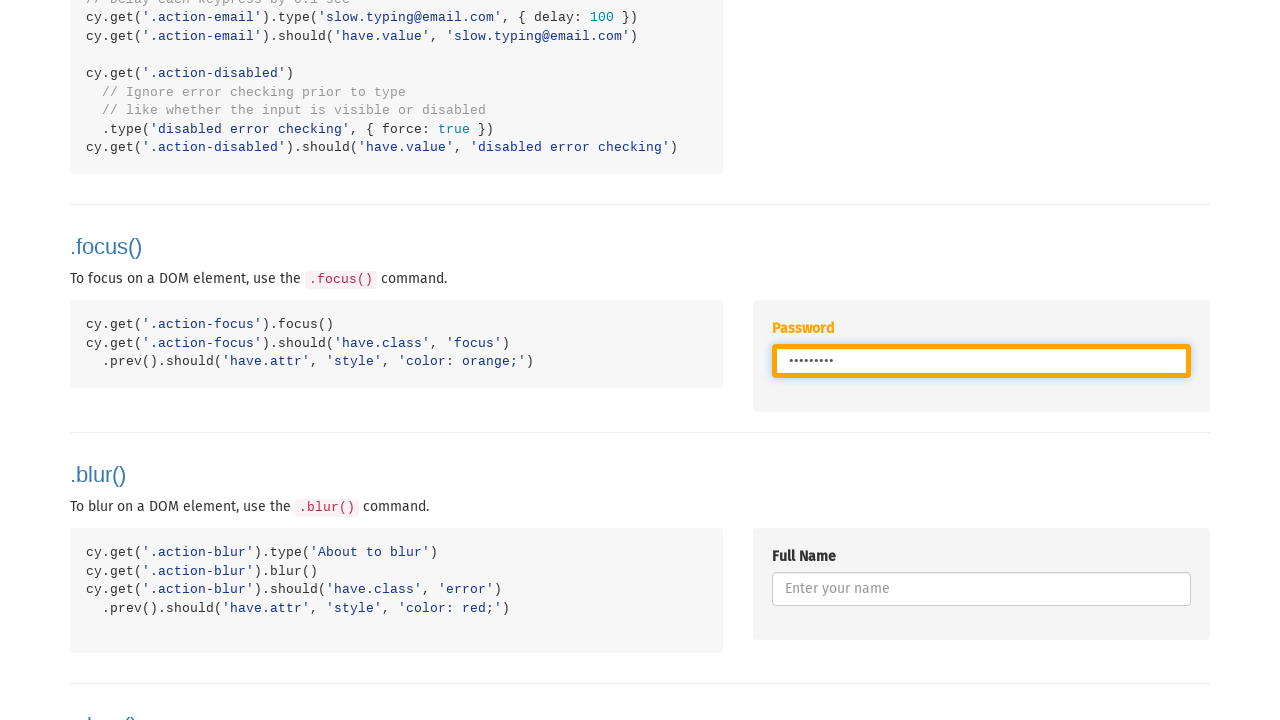

Typed 'About to blur' in blur element with 100ms delay on .action-blur
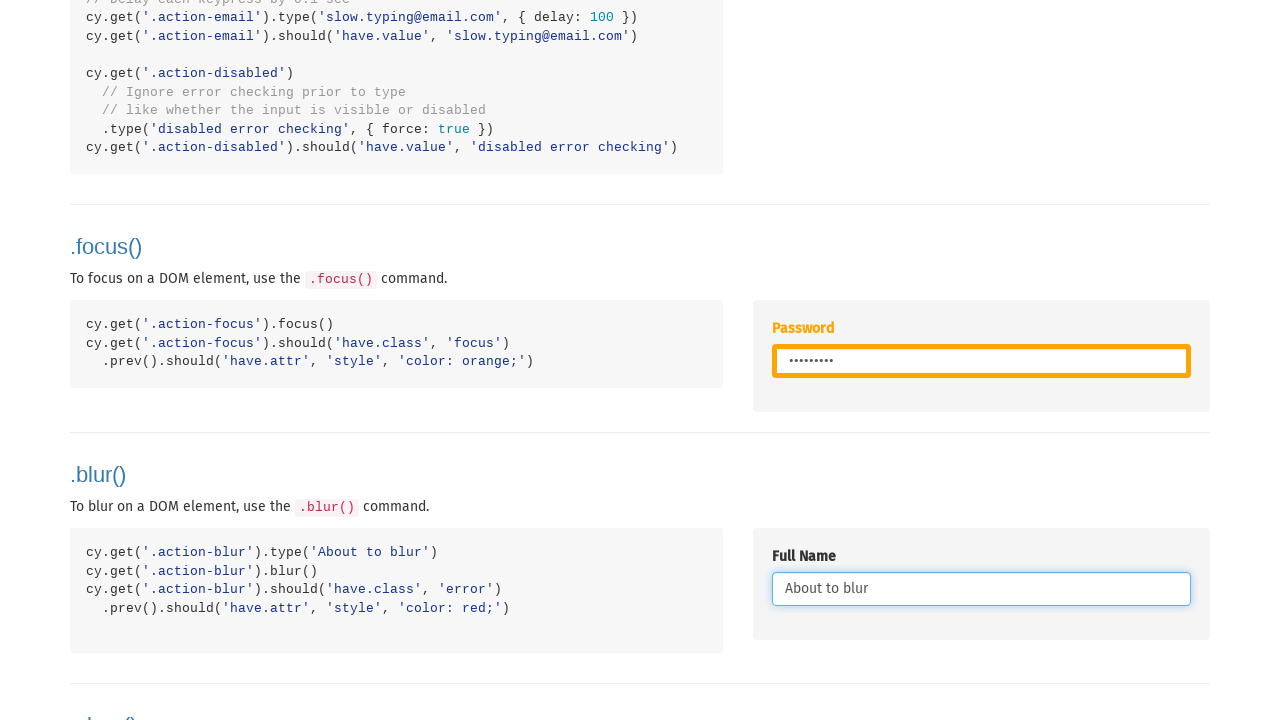

Waited 1000ms before blurring
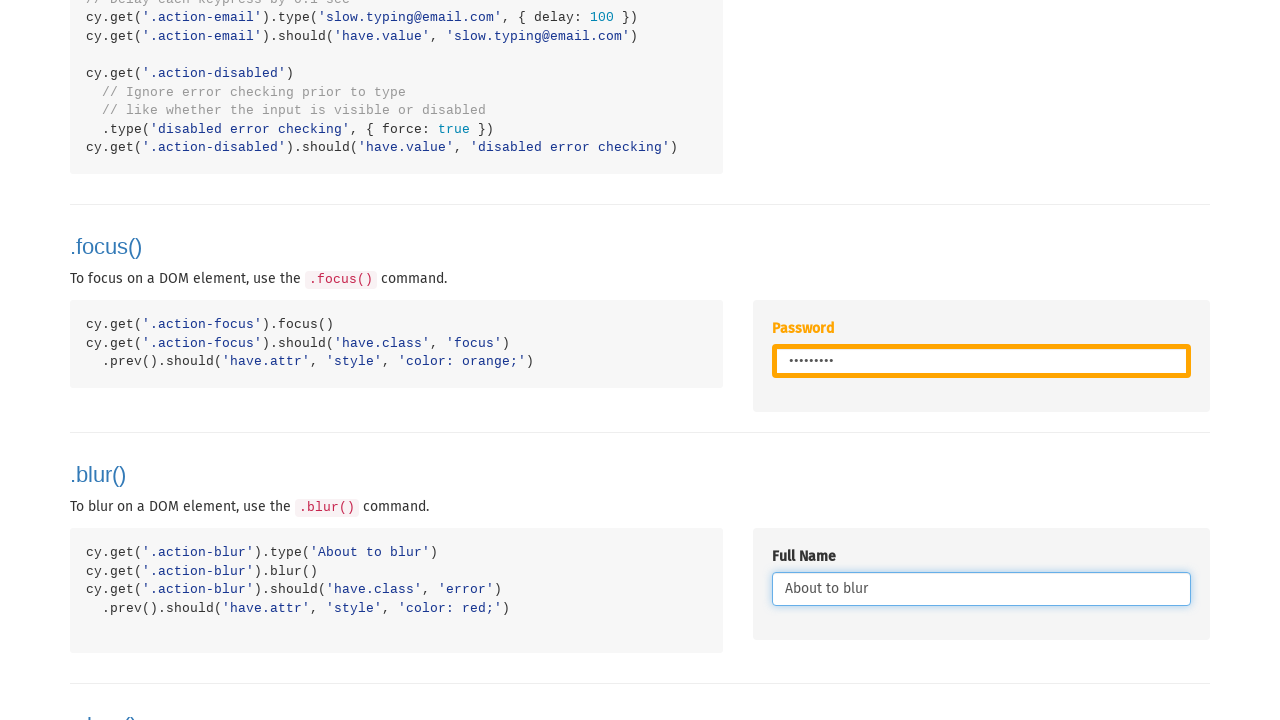

Blurred the element
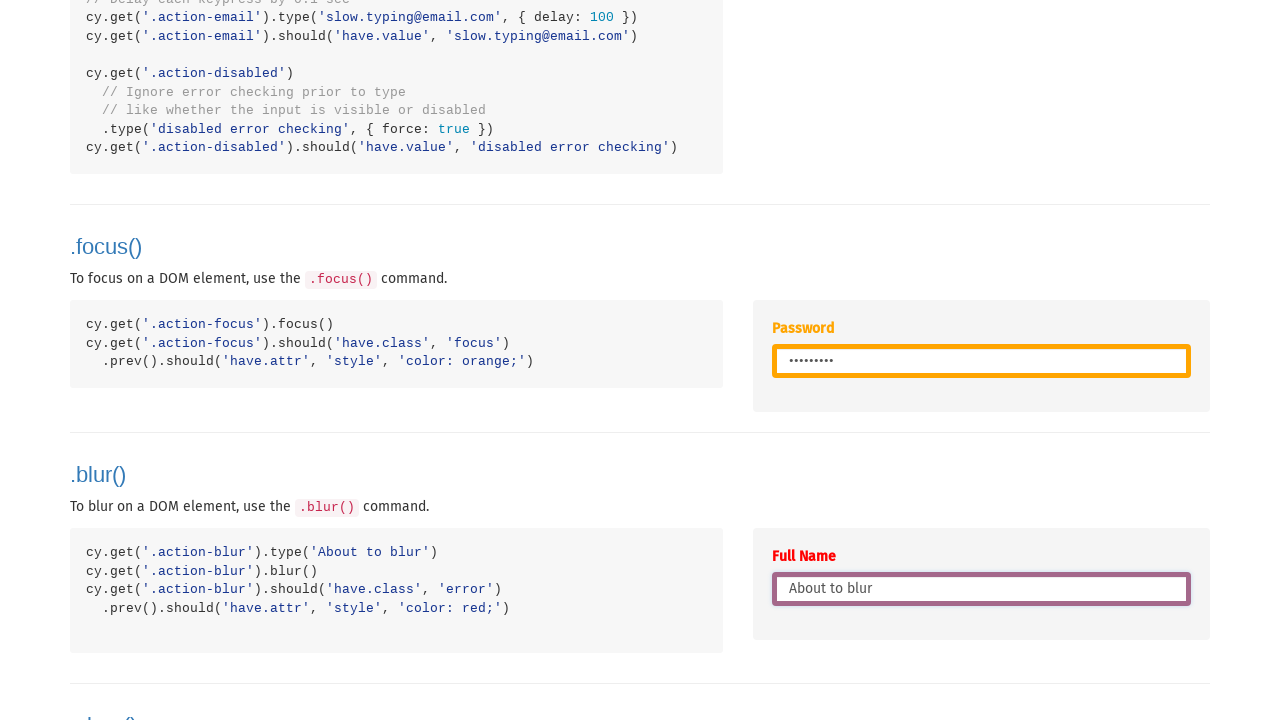

Typed coupon code '123Coupoon' with 100ms delay on #couponCode1
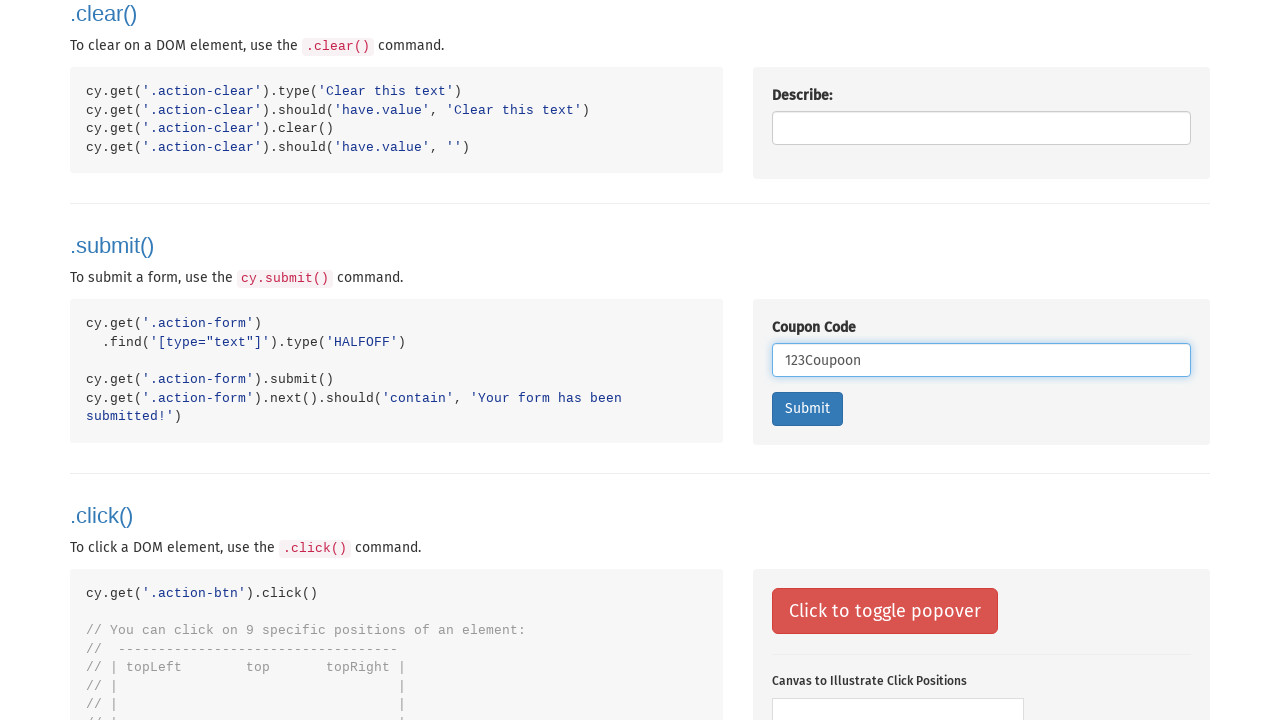

Clicked Submit button to submit form with coupon code at (807, 409) on xpath=//button[contains(text(),'Submit')]
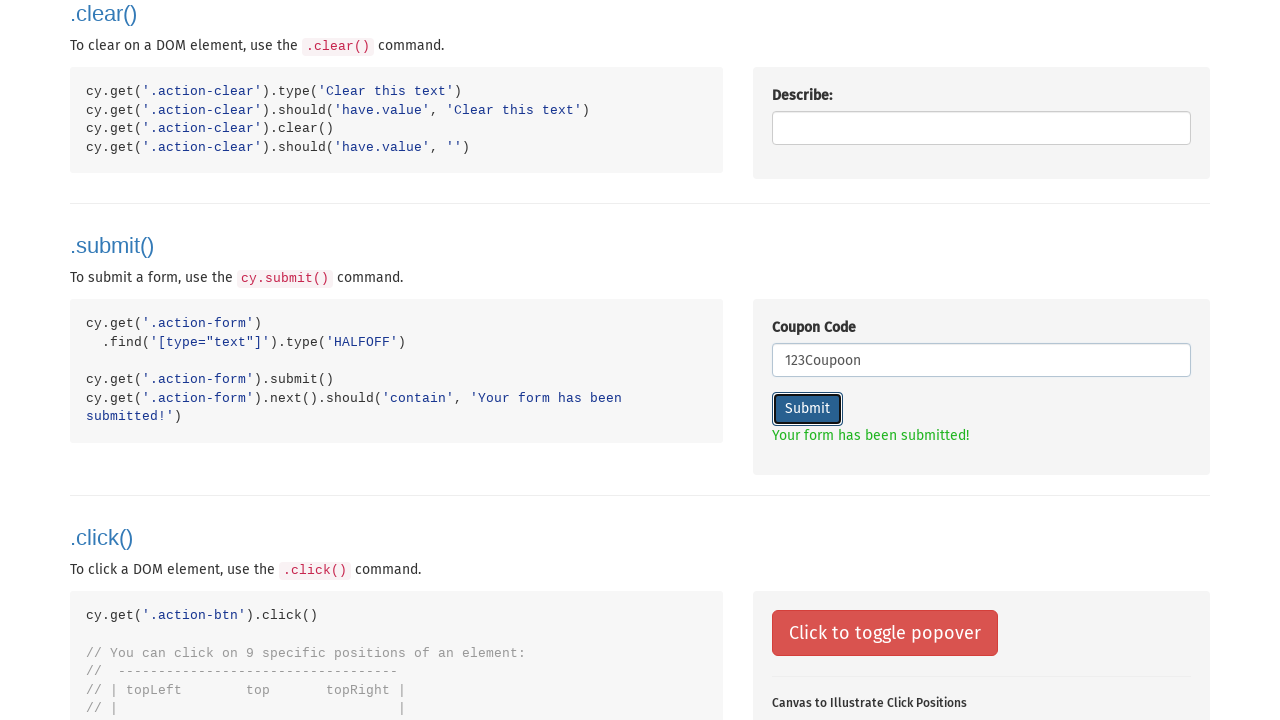

Clicked action button at (884, 633) on .action-btn
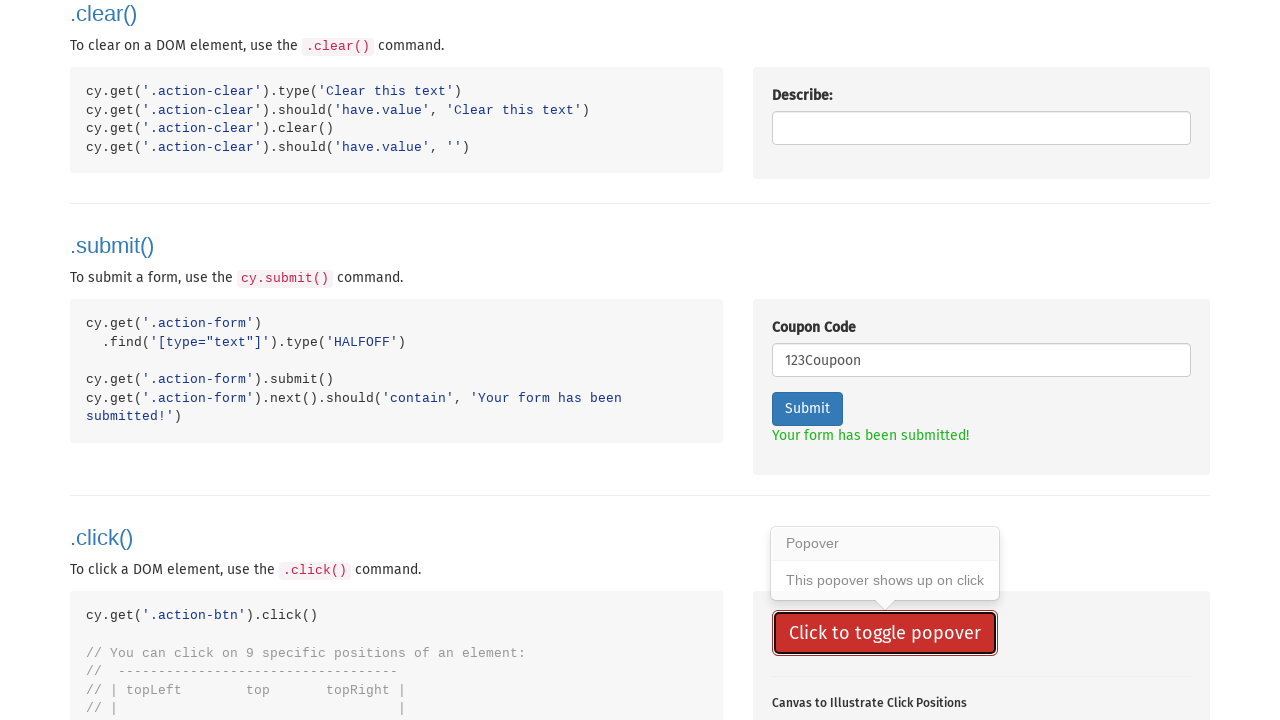

Waited 2000ms for canvas to render
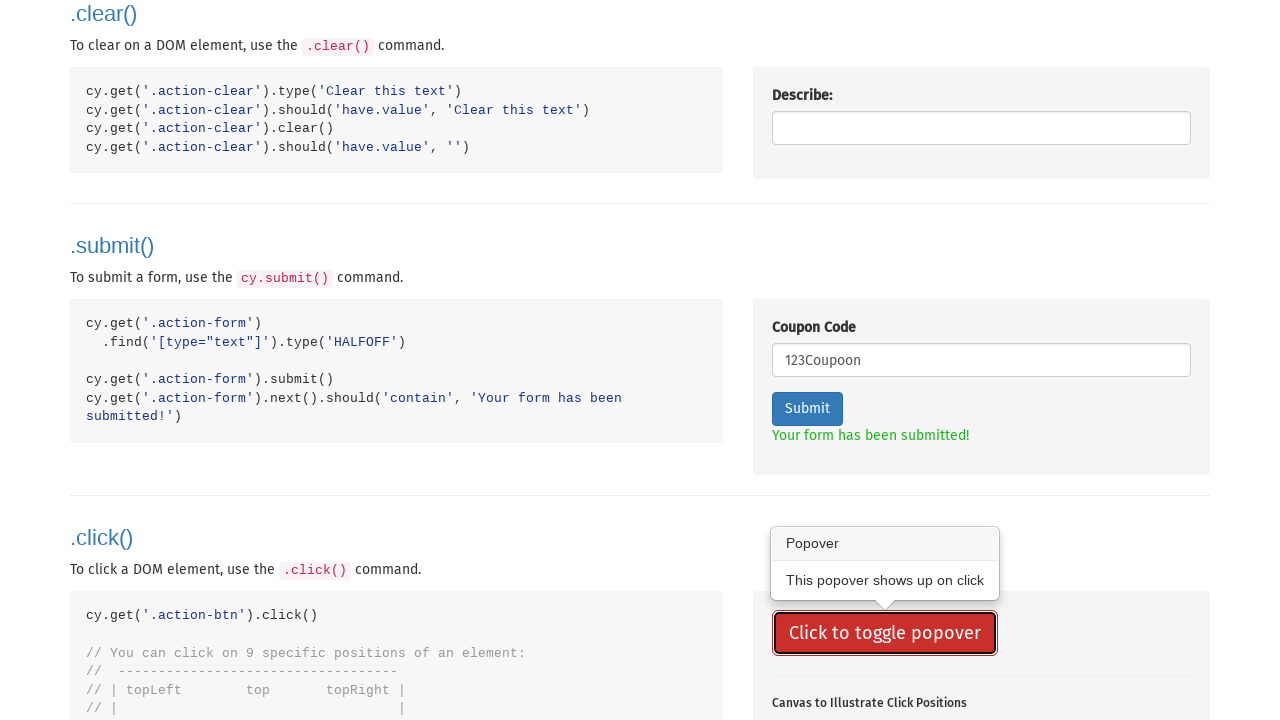

Clicked on canvas at position (80, 75) at (852, 361) on #action-canvas
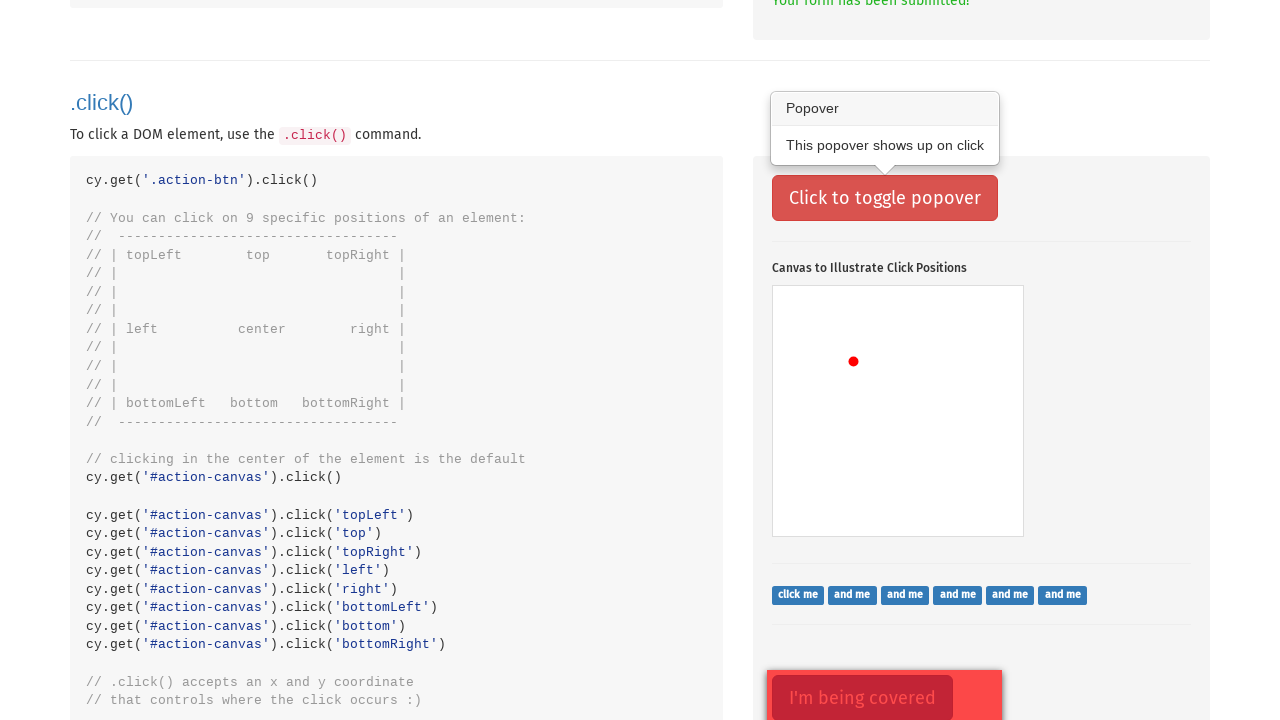

Clicked on canvas at position (170, 75) at (942, 361) on #action-canvas
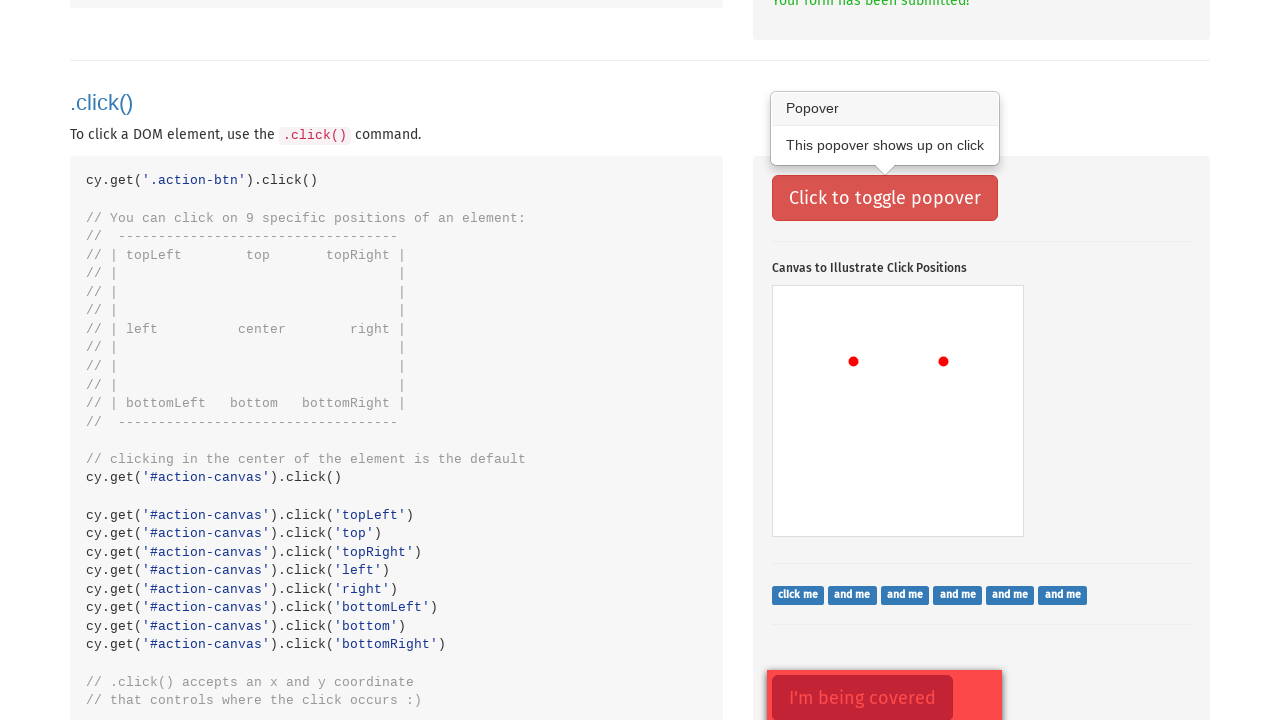

Clicked on canvas at position (80, 165) at (852, 451) on #action-canvas
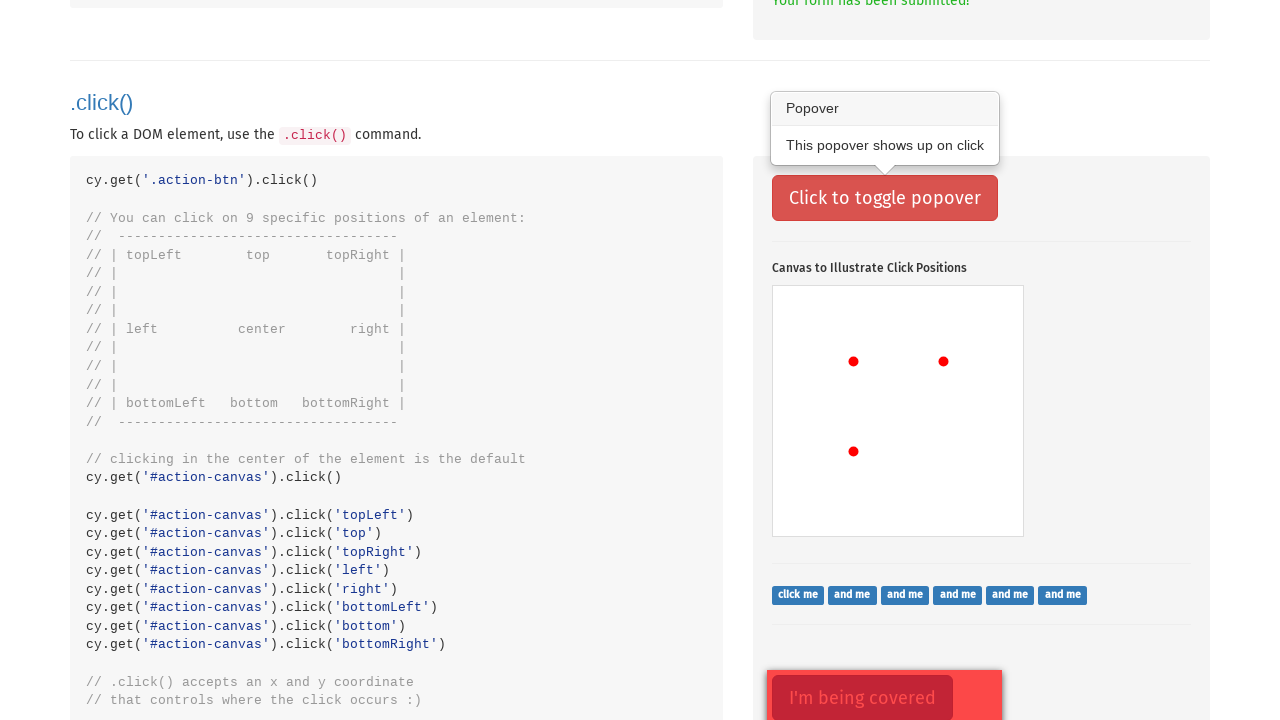

Clicked on canvas at position (100, 185) at (872, 471) on #action-canvas
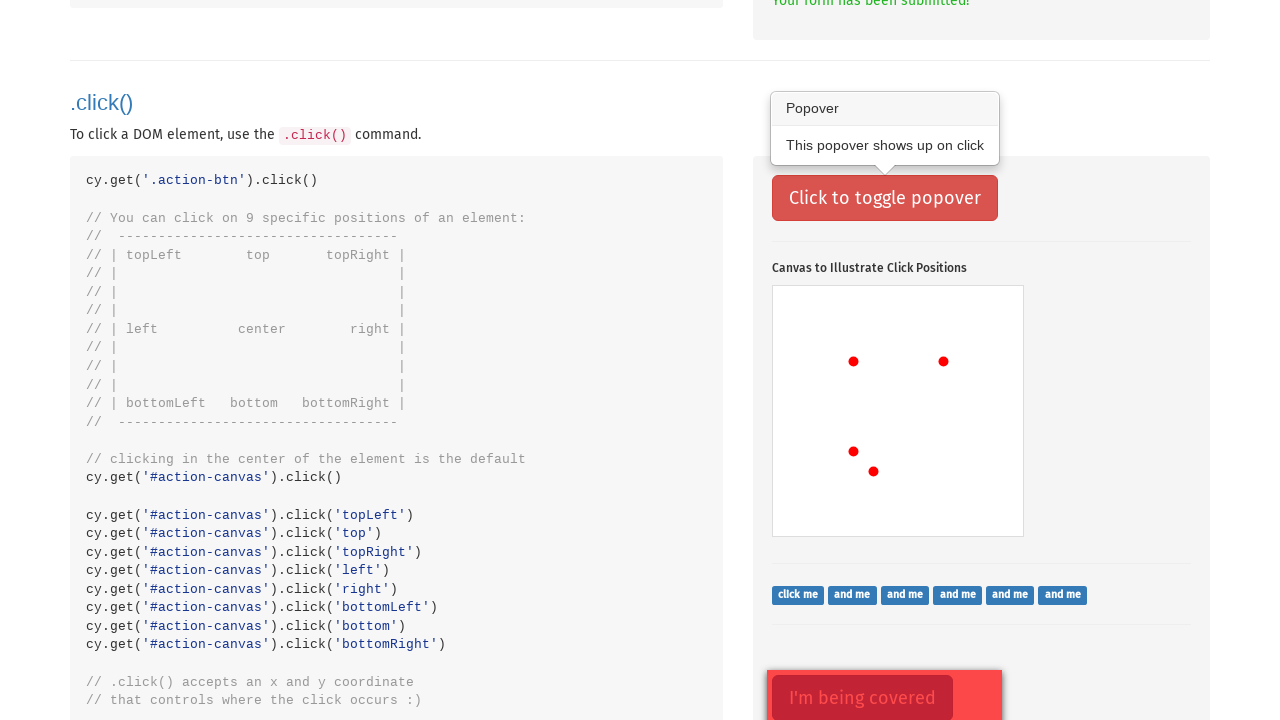

Clicked on canvas at position (125, 190) at (898, 476) on #action-canvas
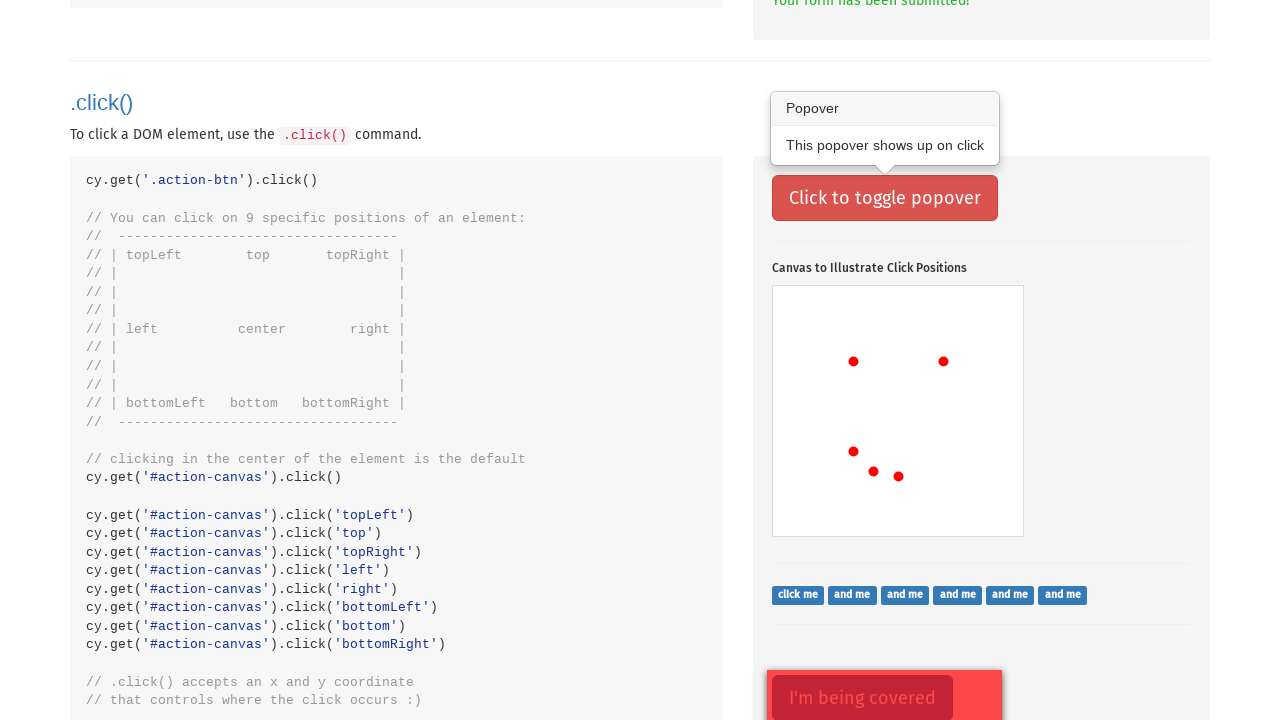

Clicked on canvas at position (150, 185) at (922, 471) on #action-canvas
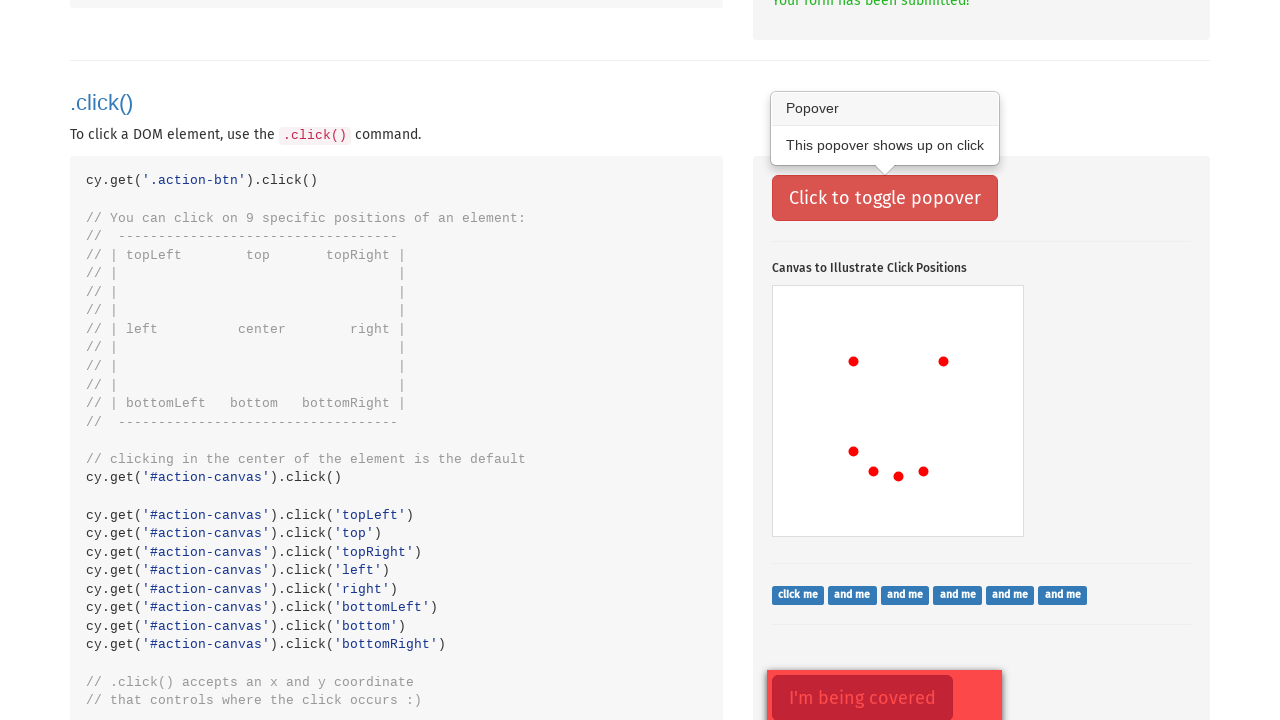

Clicked on canvas at position (170, 165) at (942, 451) on #action-canvas
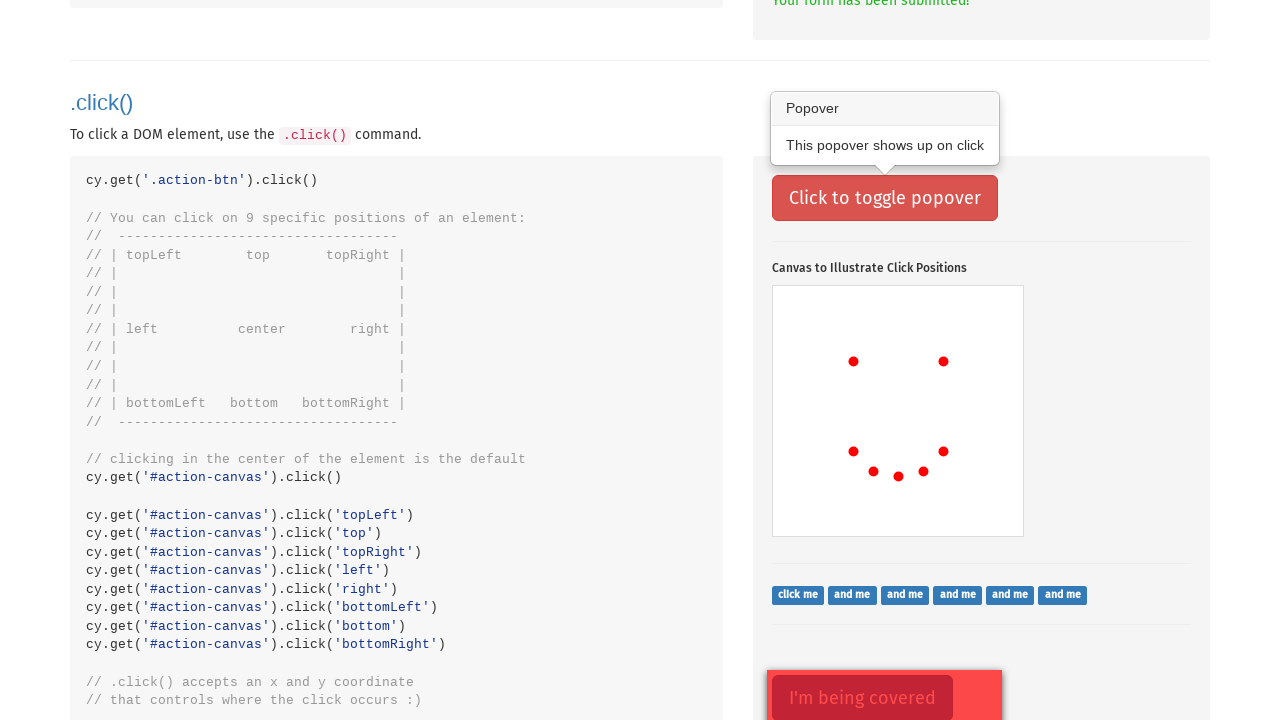

Located 6 label elements with class 'label label-primary'
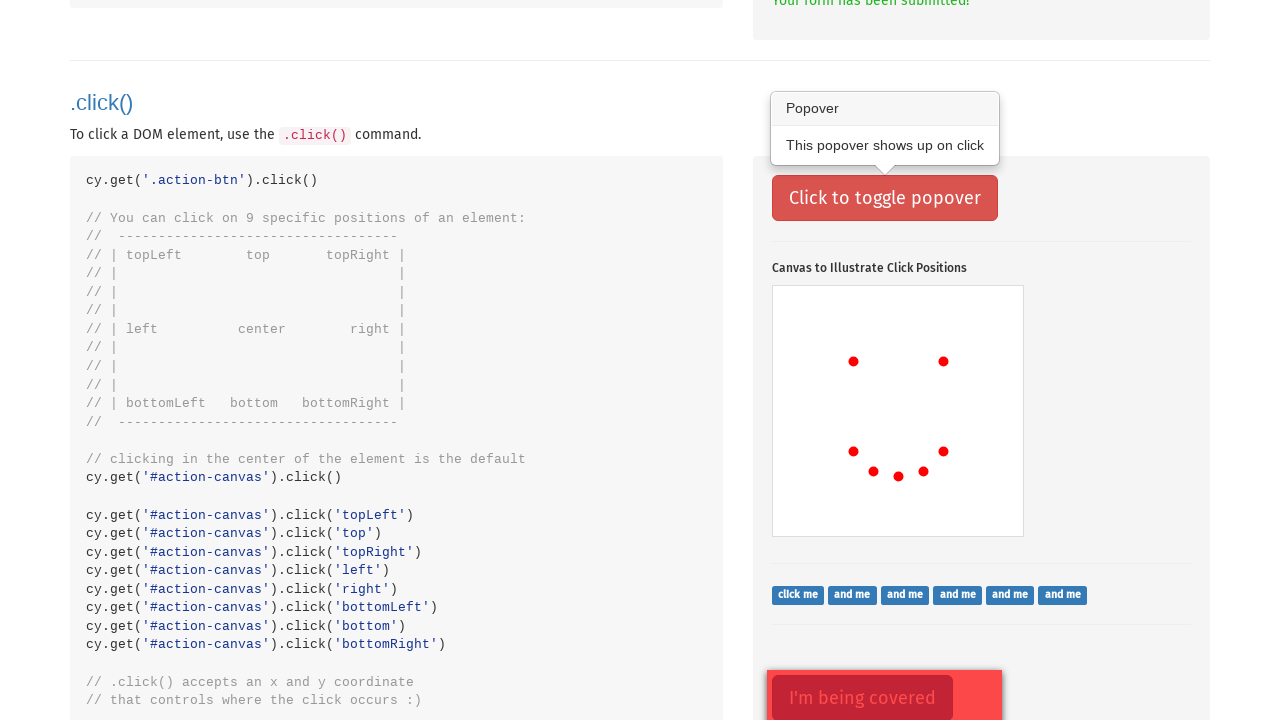

Clicked label element 1 of 6 at (798, 595) on xpath=//div//span[@class='label label-primary'] >> nth=0
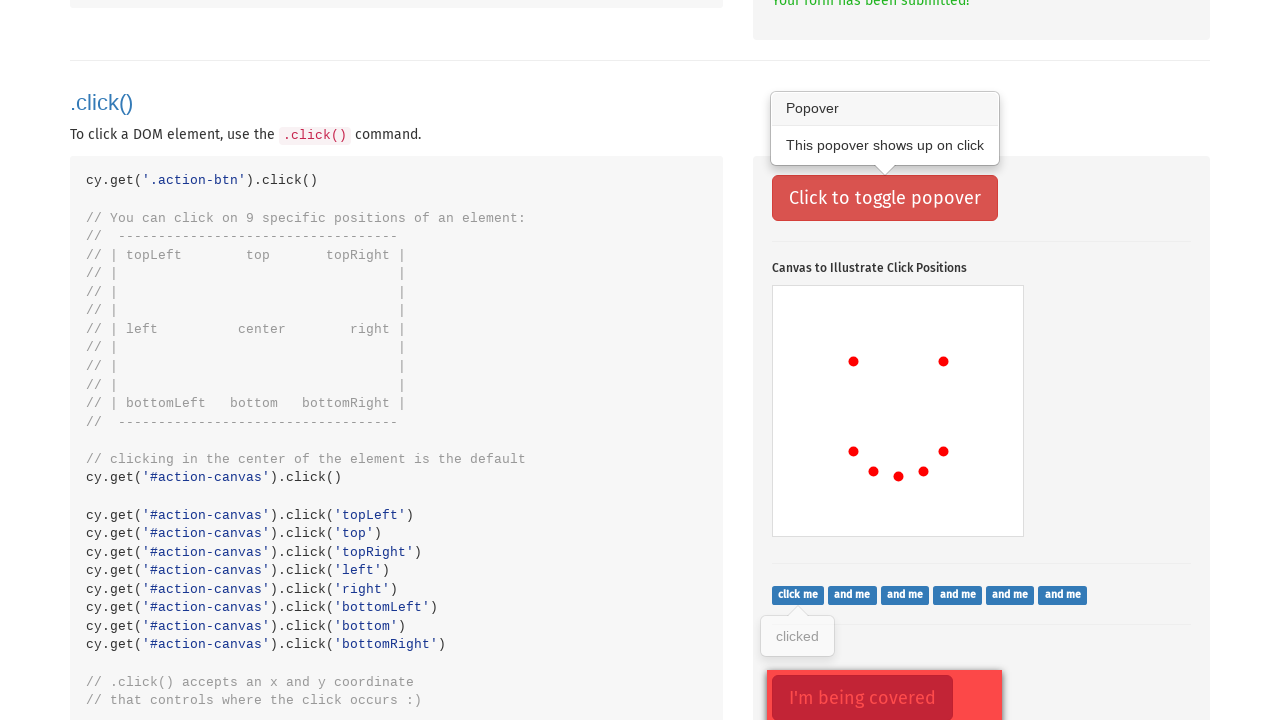

Waited 100ms after clicking label element 1
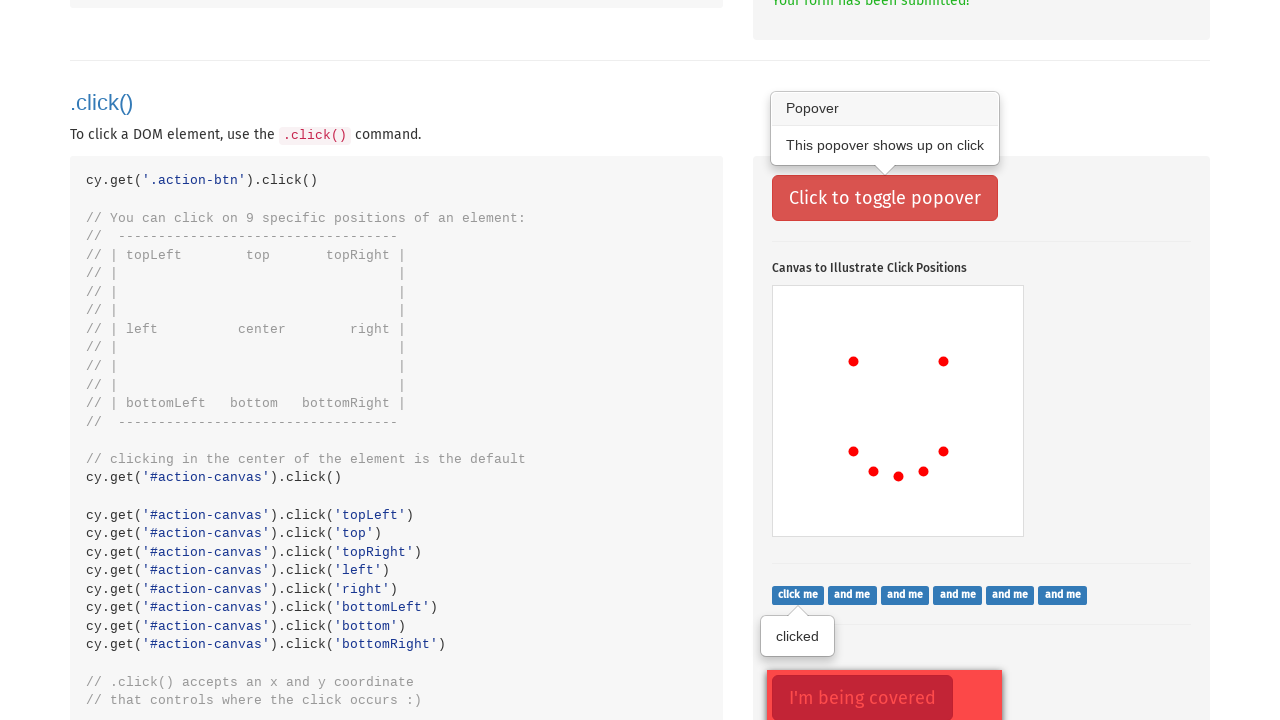

Clicked label element 2 of 6 at (852, 595) on xpath=//div//span[@class='label label-primary'] >> nth=1
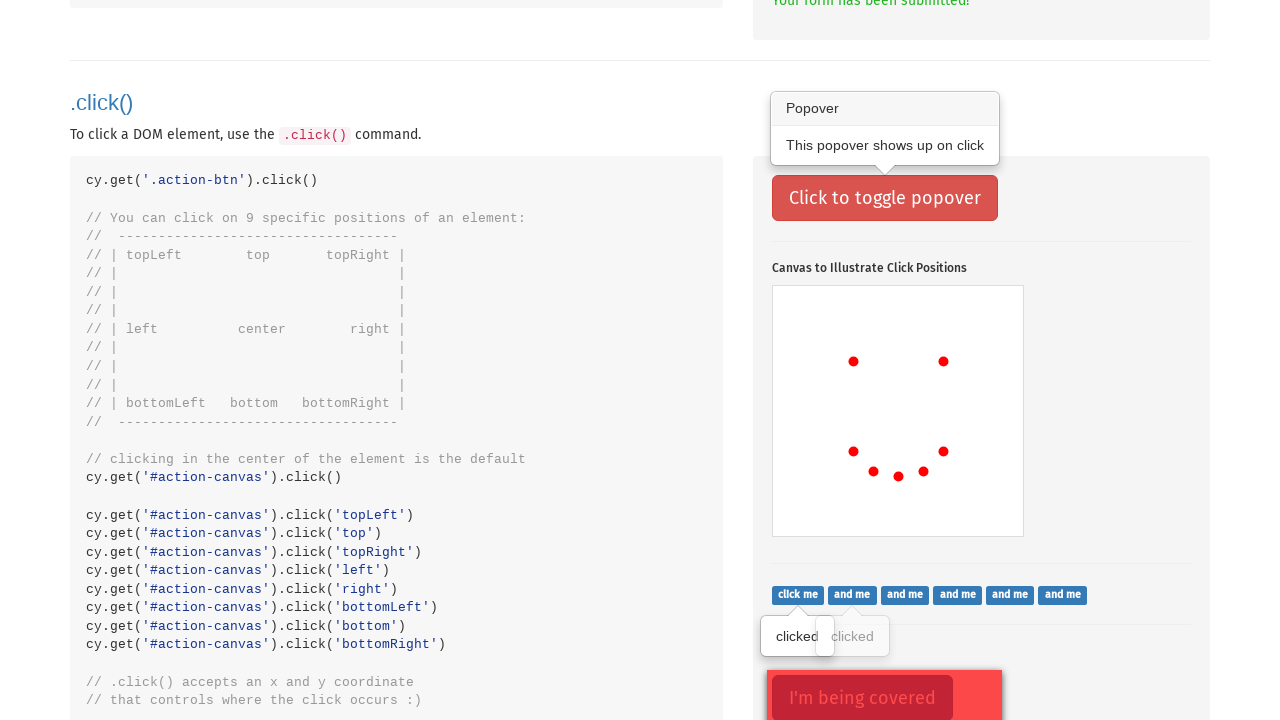

Waited 100ms after clicking label element 2
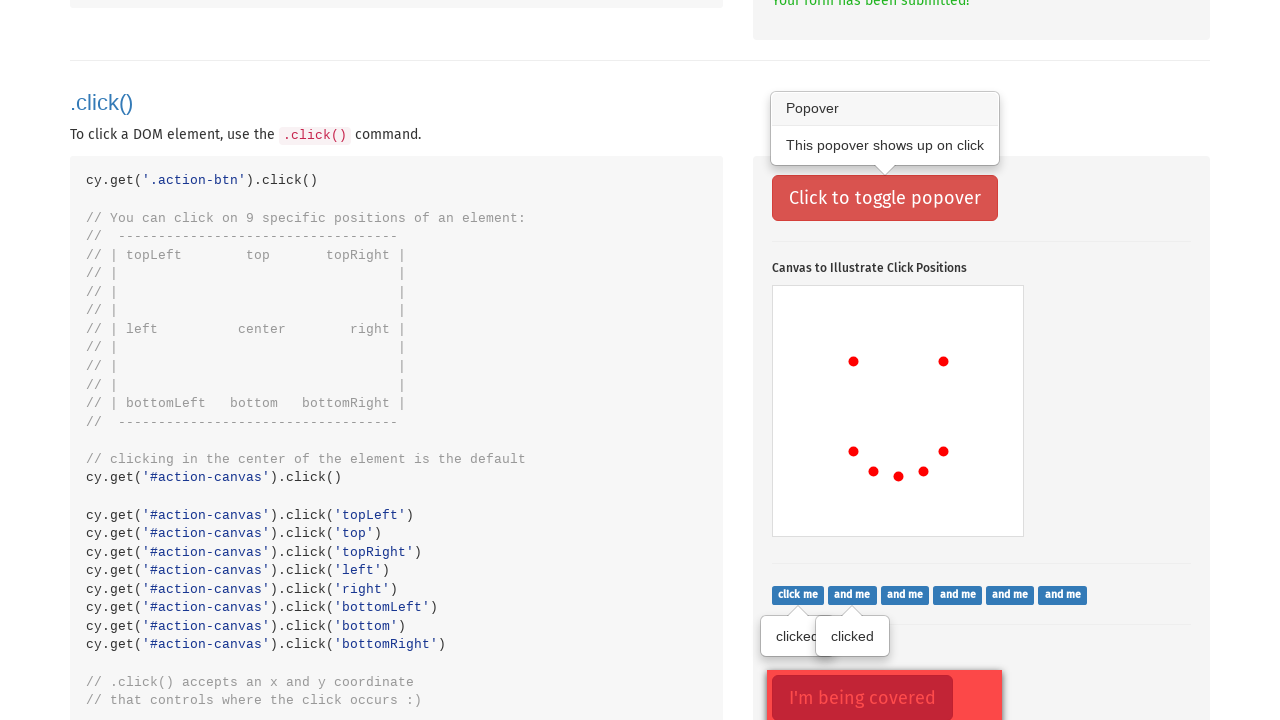

Clicked label element 3 of 6 at (905, 595) on xpath=//div//span[@class='label label-primary'] >> nth=2
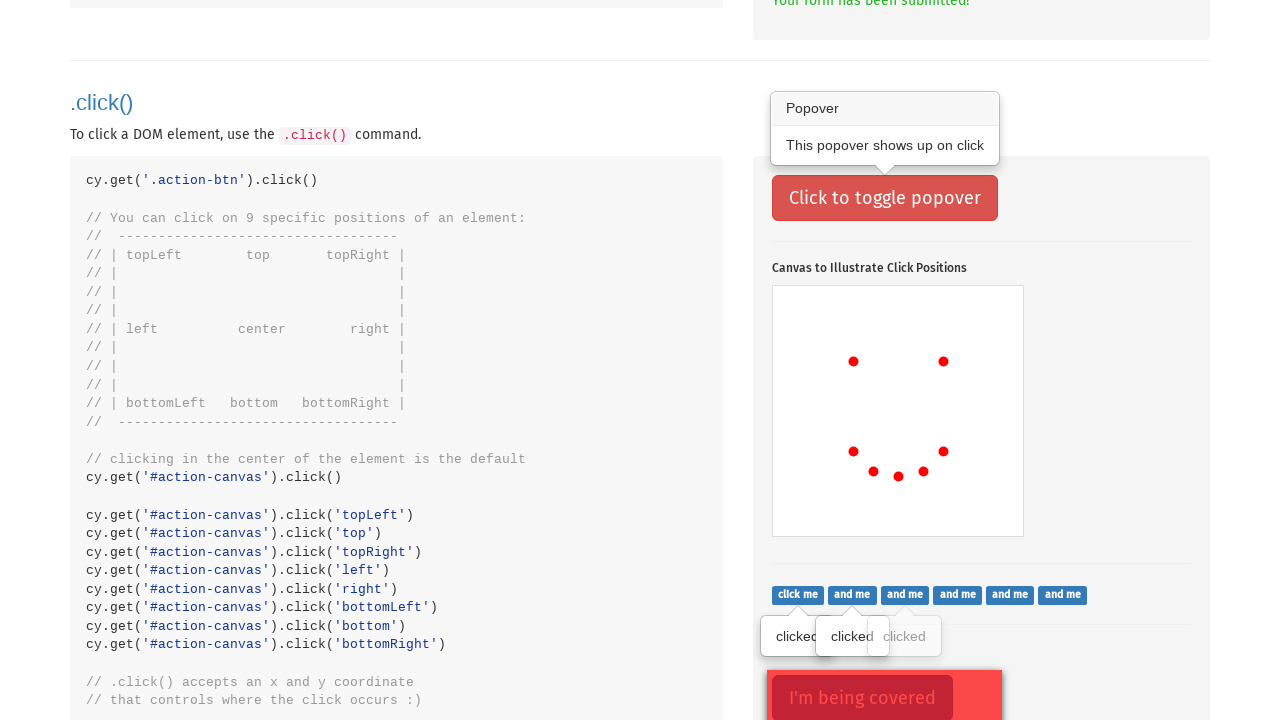

Waited 100ms after clicking label element 3
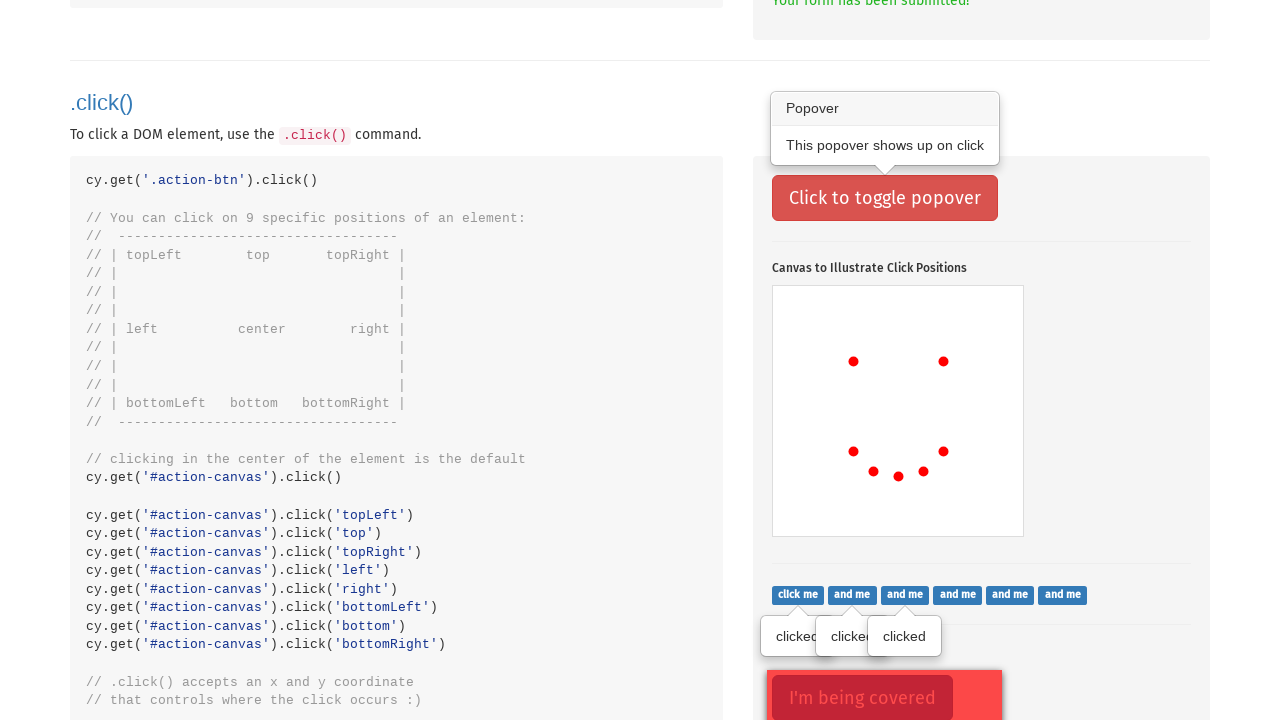

Clicked label element 4 of 6 at (958, 595) on xpath=//div//span[@class='label label-primary'] >> nth=3
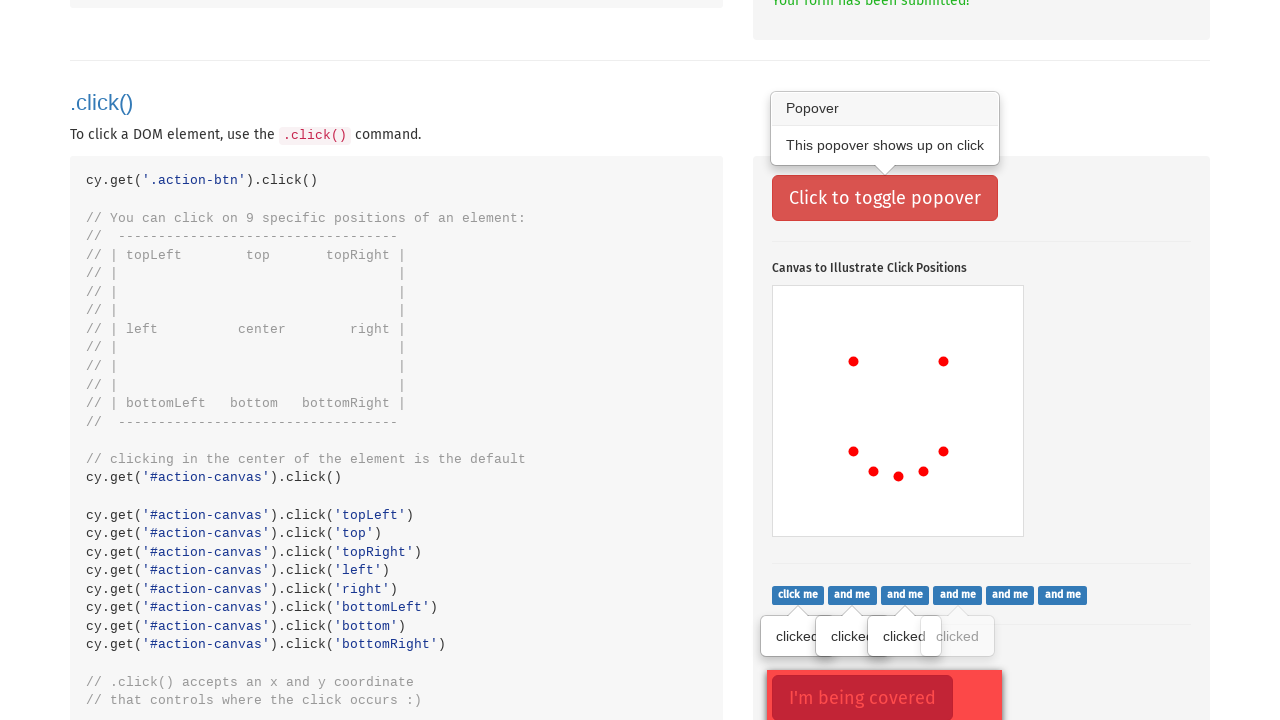

Waited 100ms after clicking label element 4
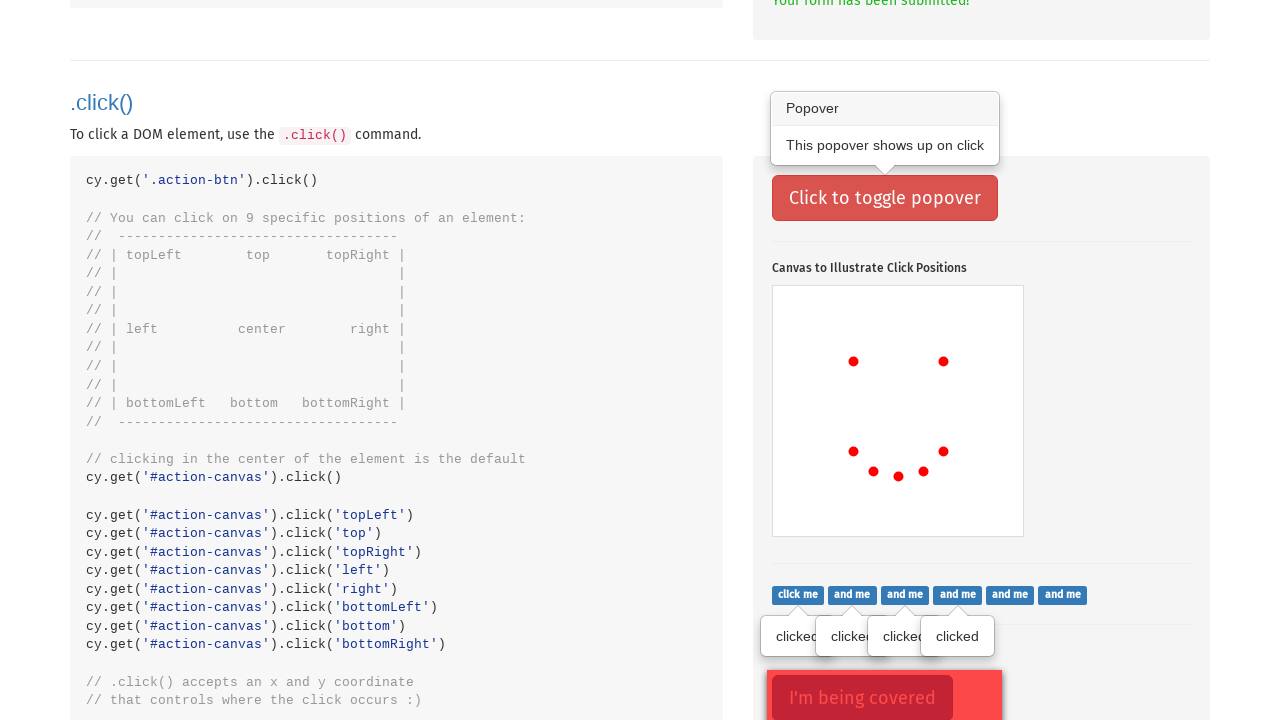

Clicked label element 5 of 6 at (1010, 595) on xpath=//div//span[@class='label label-primary'] >> nth=4
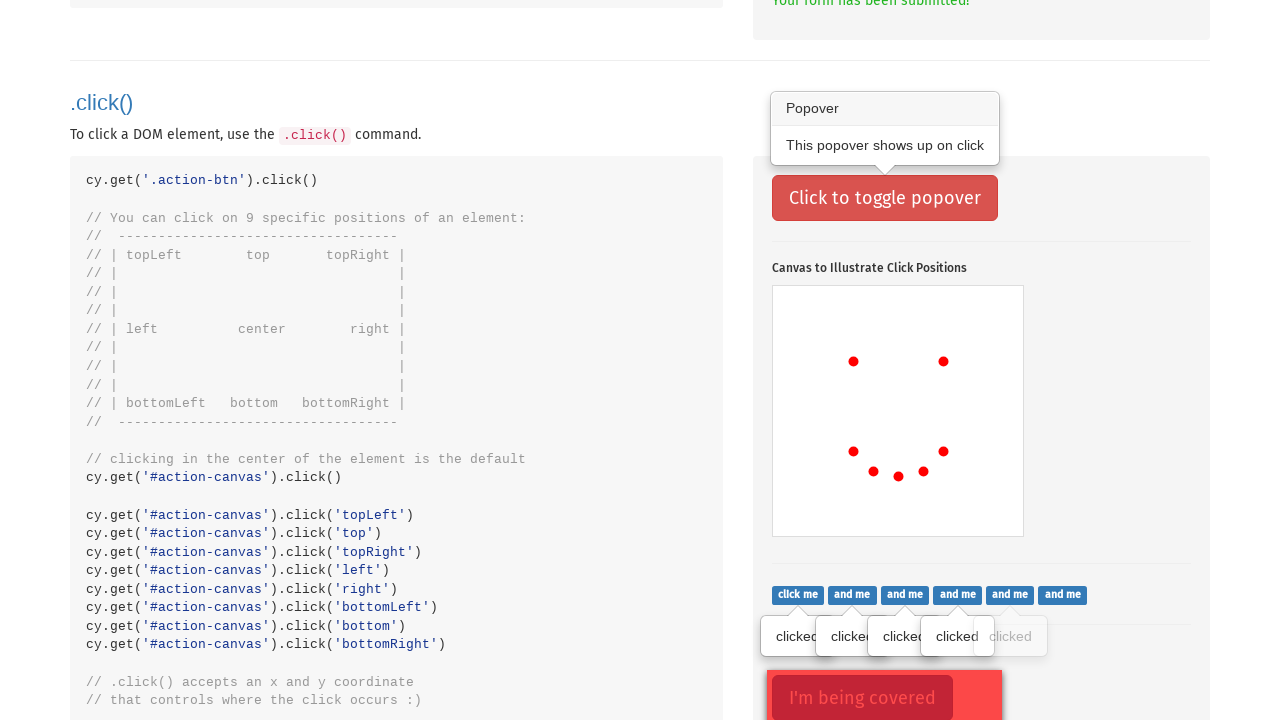

Waited 100ms after clicking label element 5
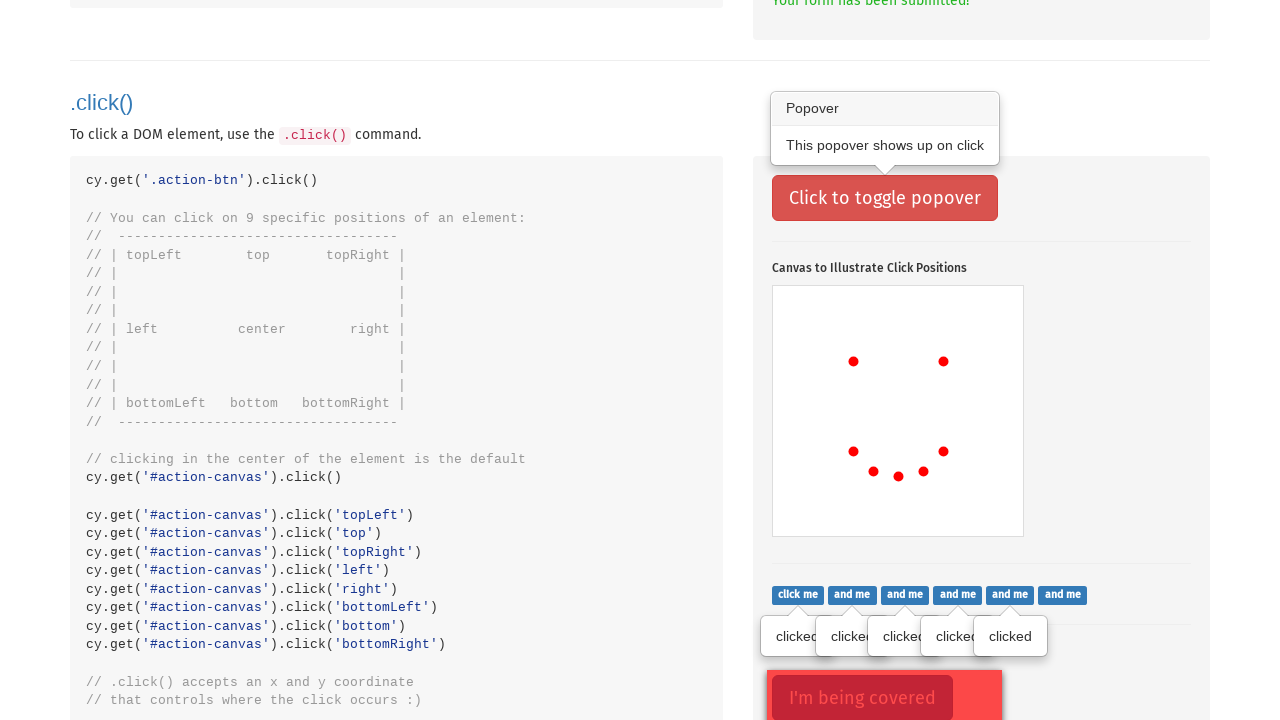

Clicked label element 6 of 6 at (1063, 595) on xpath=//div//span[@class='label label-primary'] >> nth=5
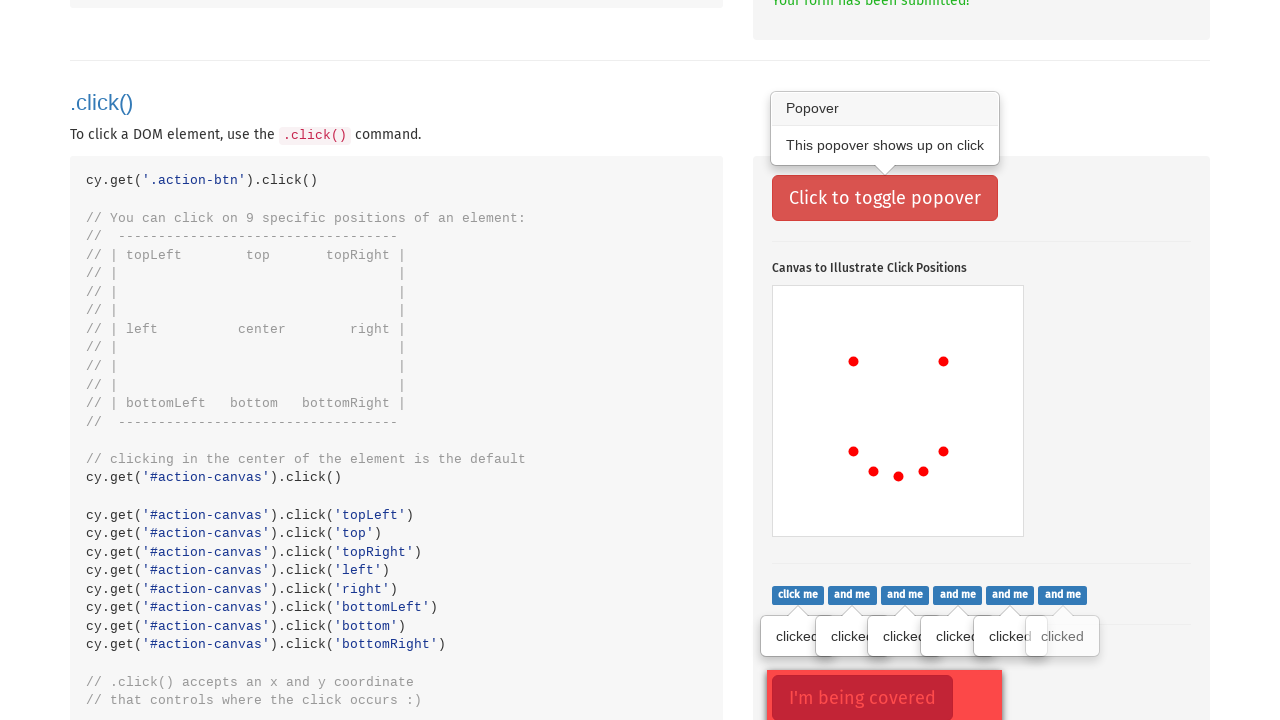

Waited 100ms after clicking label element 6
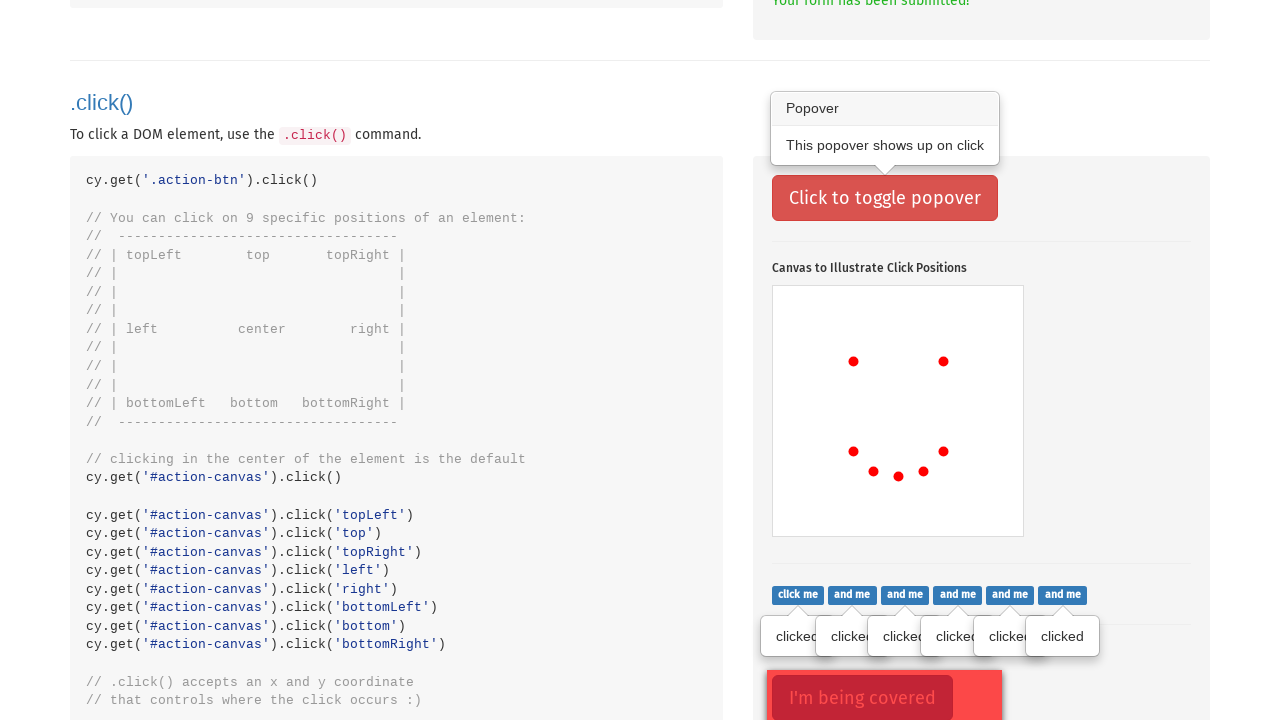

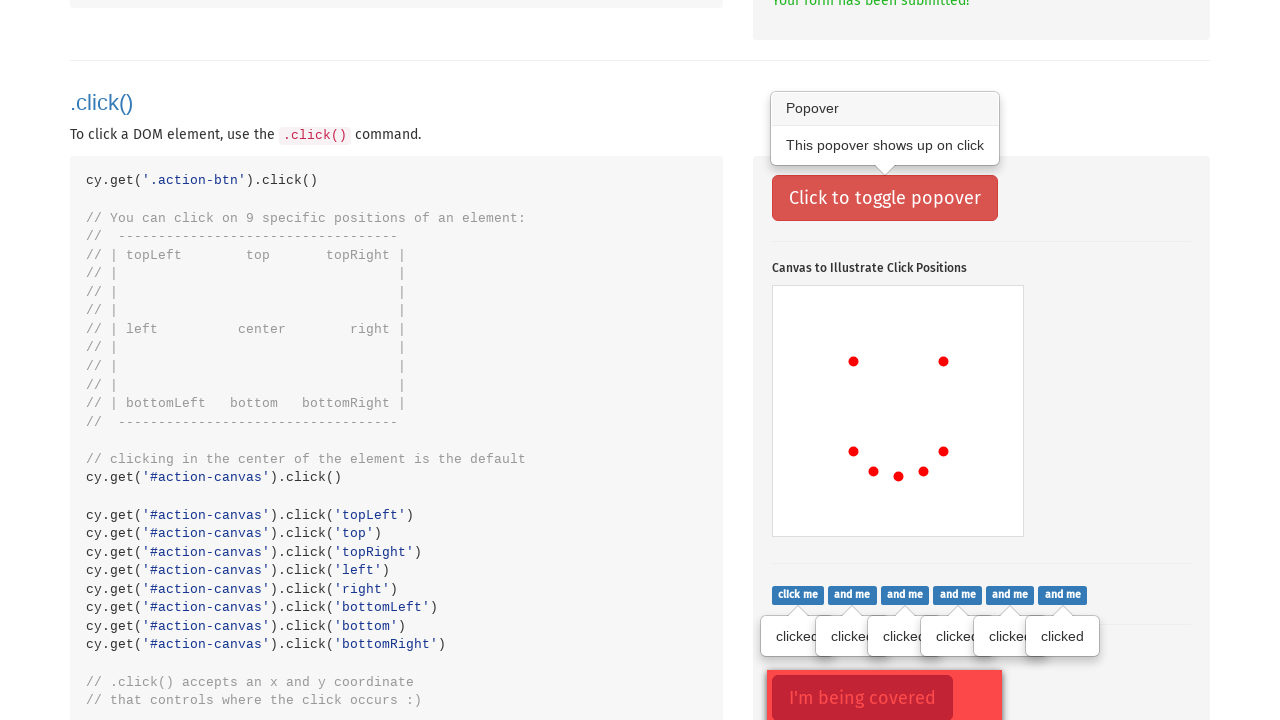